Tests dropdown selection functionality by iterating through all options in an Old Style Select Menu and verifying each option can be selected

Starting URL: https://demoqa.com/select-menu

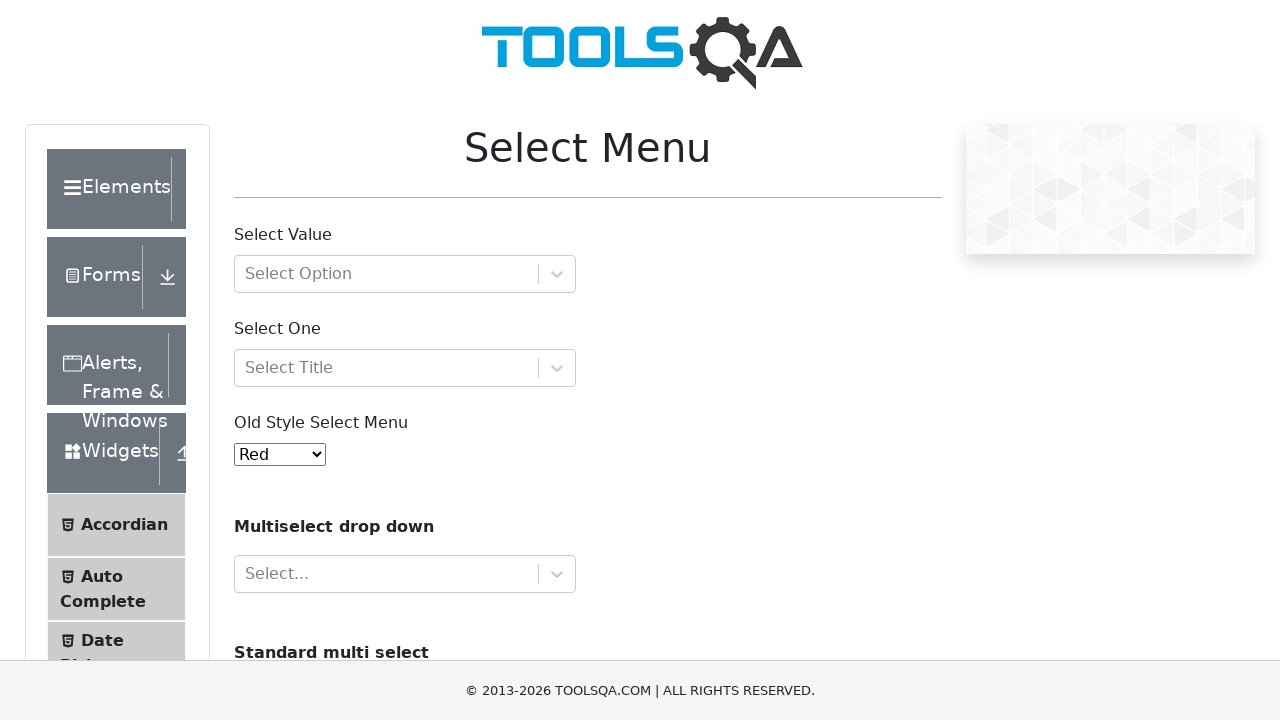

Located the Old Style Select Menu element
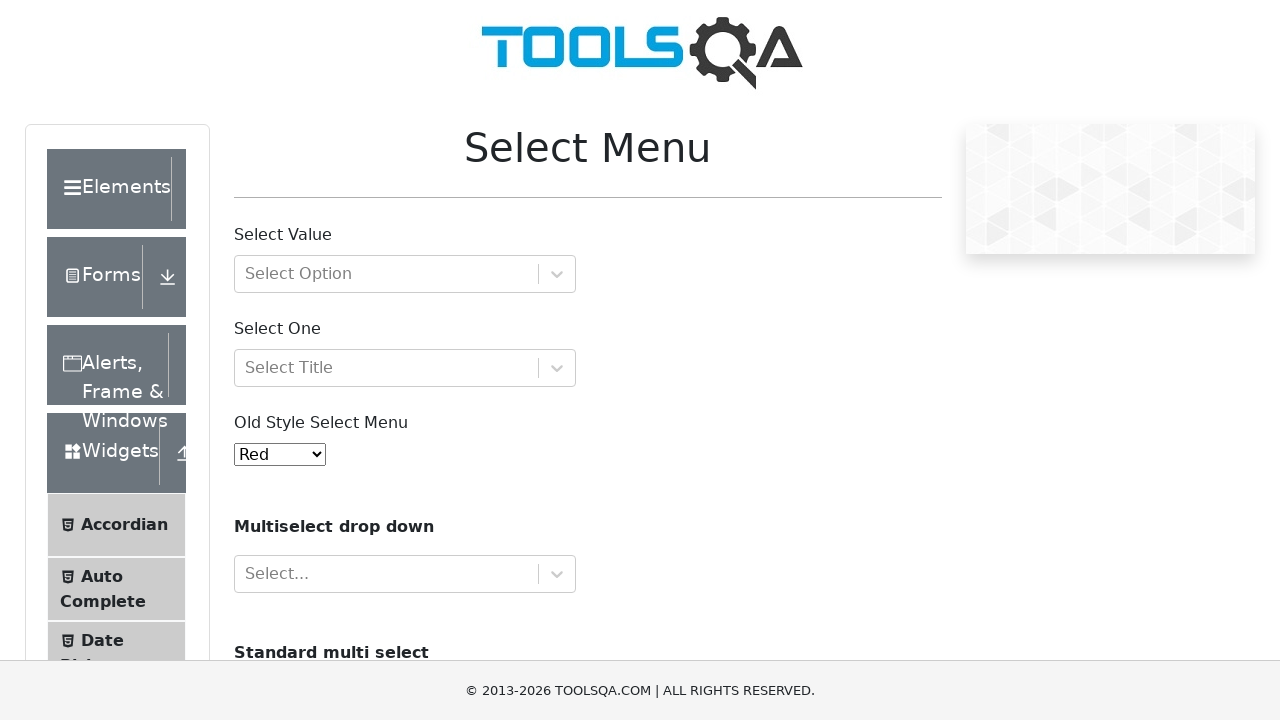

Retrieved all options from the select menu
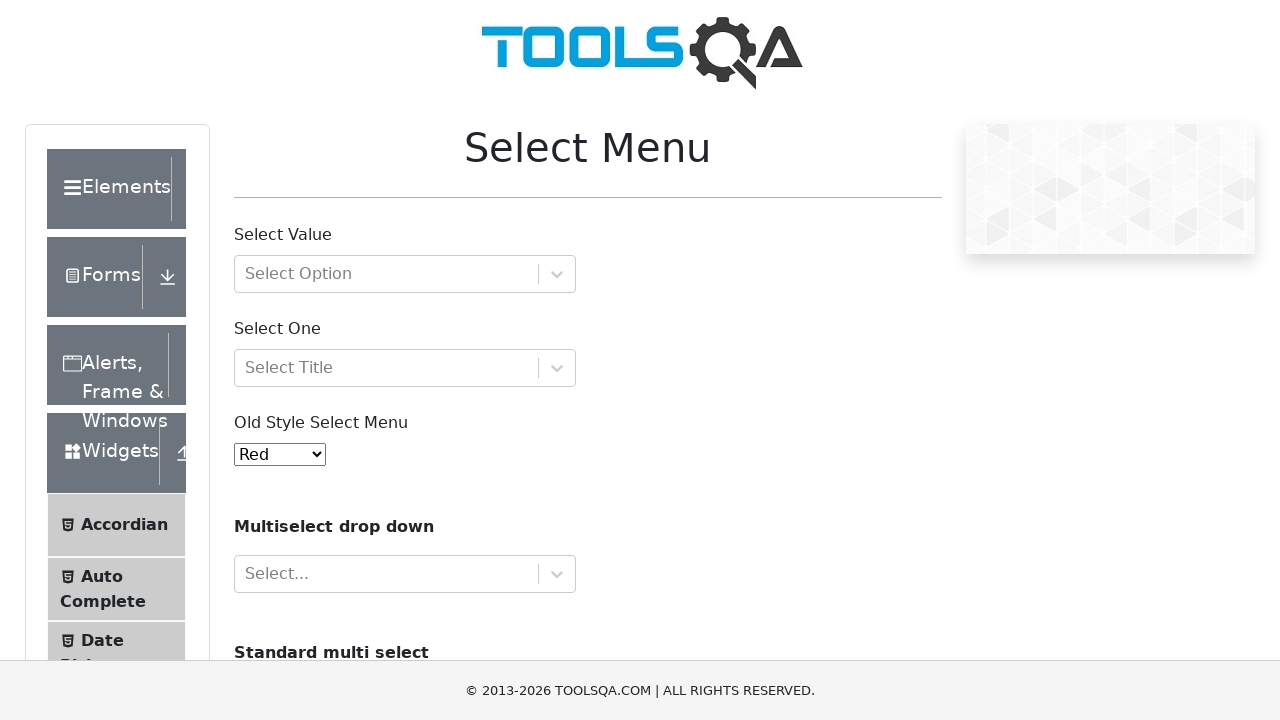

Retrieved option text: 'Red'
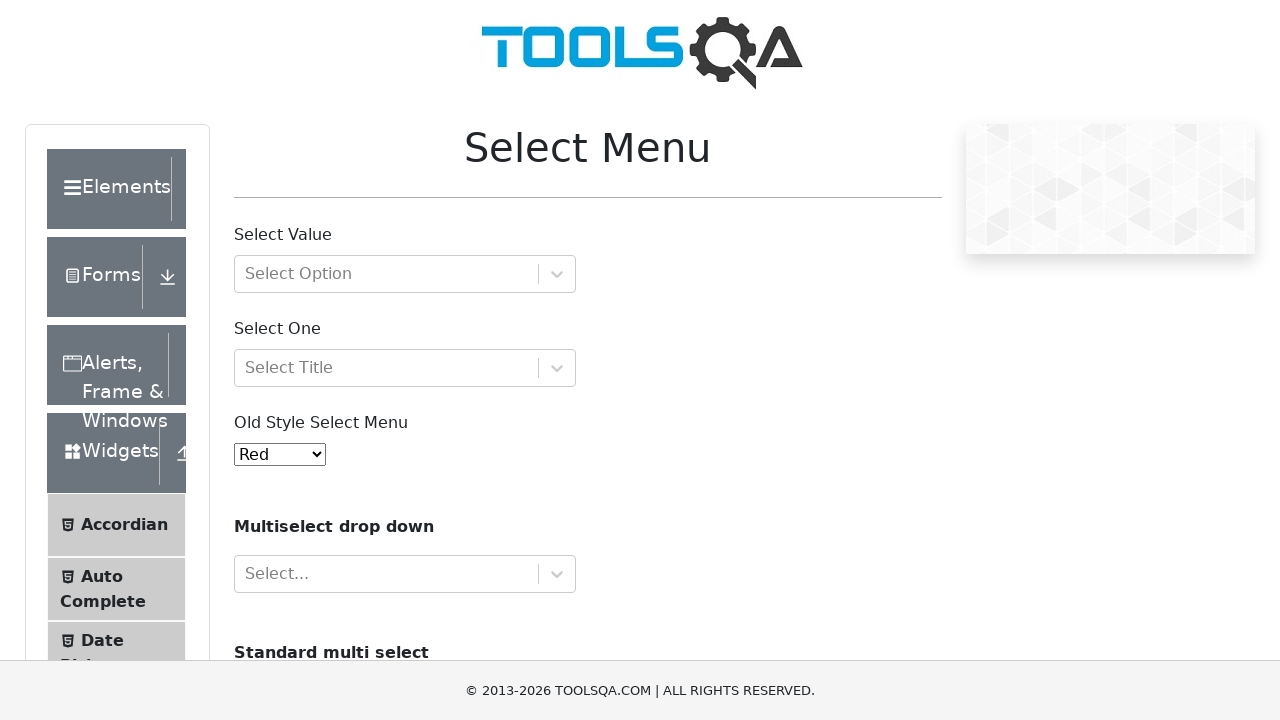

Selected dropdown option: 'Red' on #oldSelectMenu
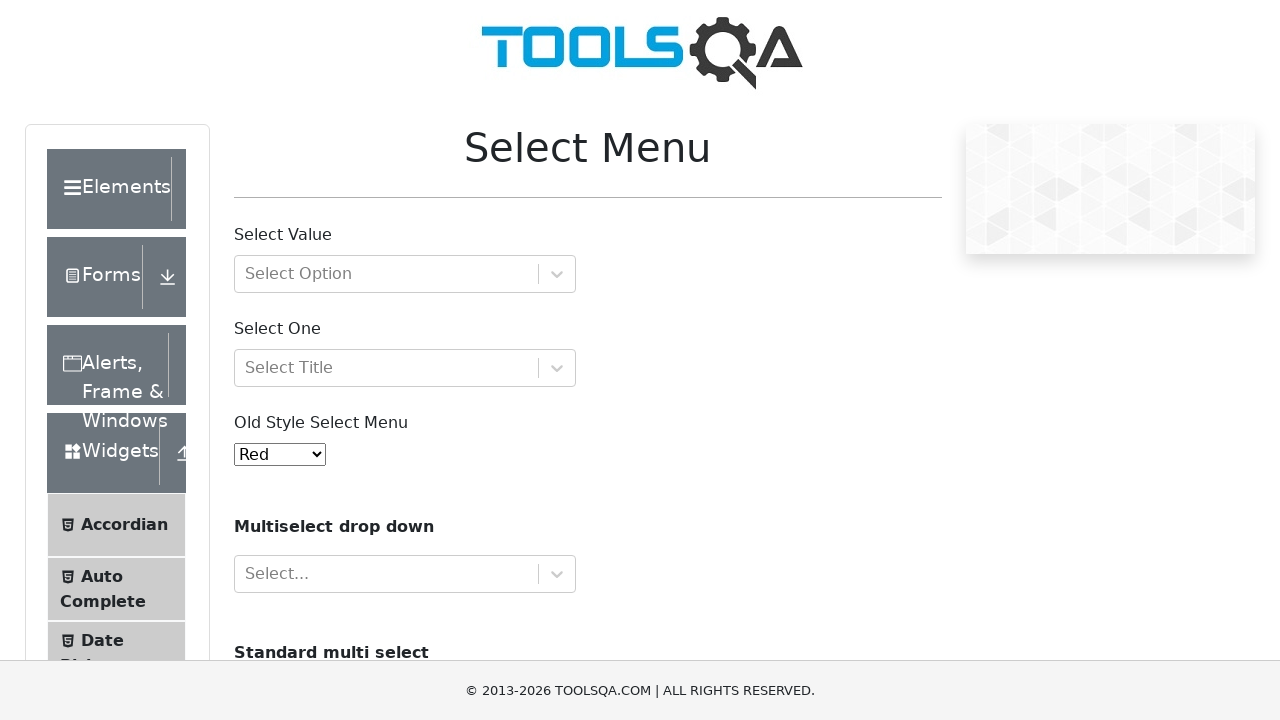

Retrieved selected value from dropdown: 'red'
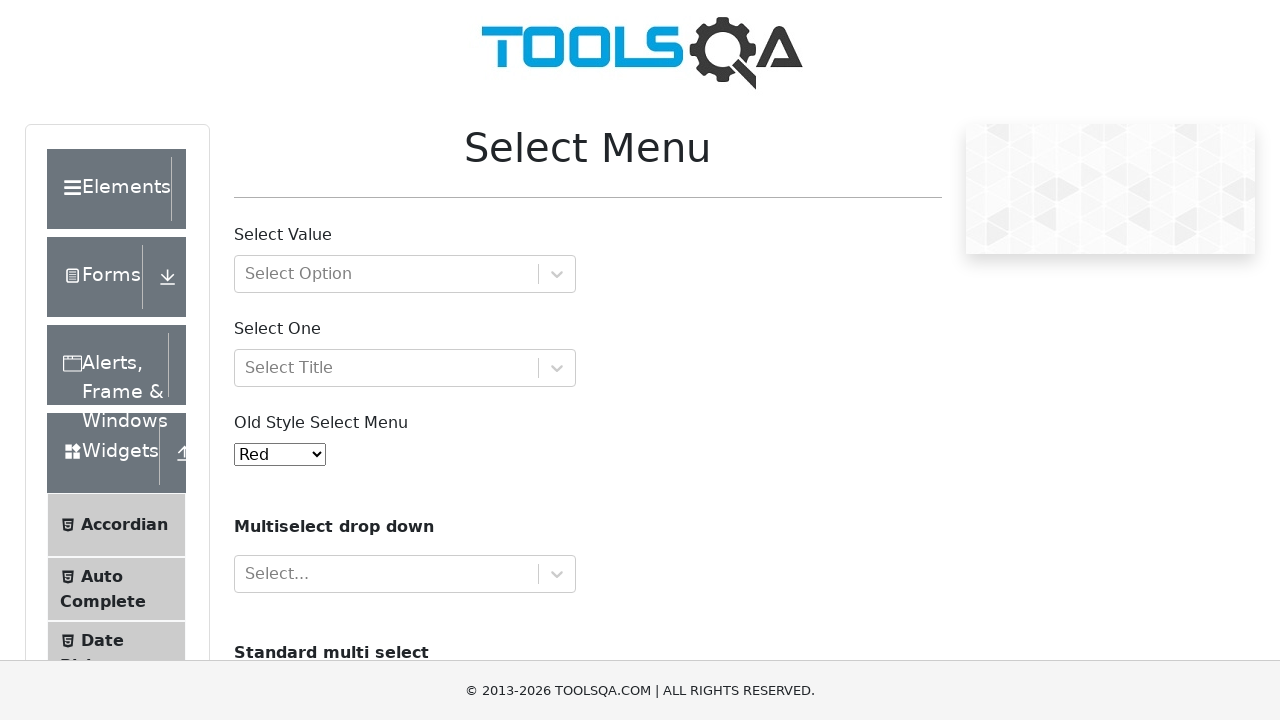

Retrieved selected option text: 'Red'
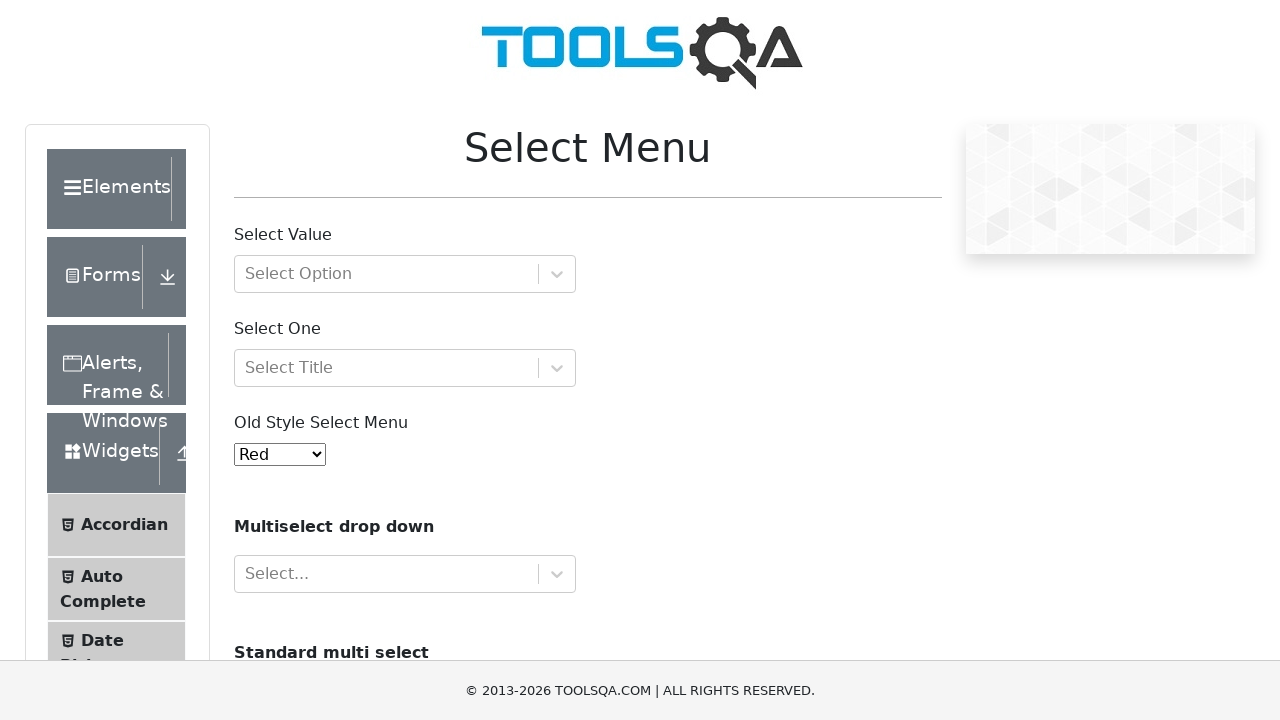

Verified that selected option 'Red' matches expected value 'Red'
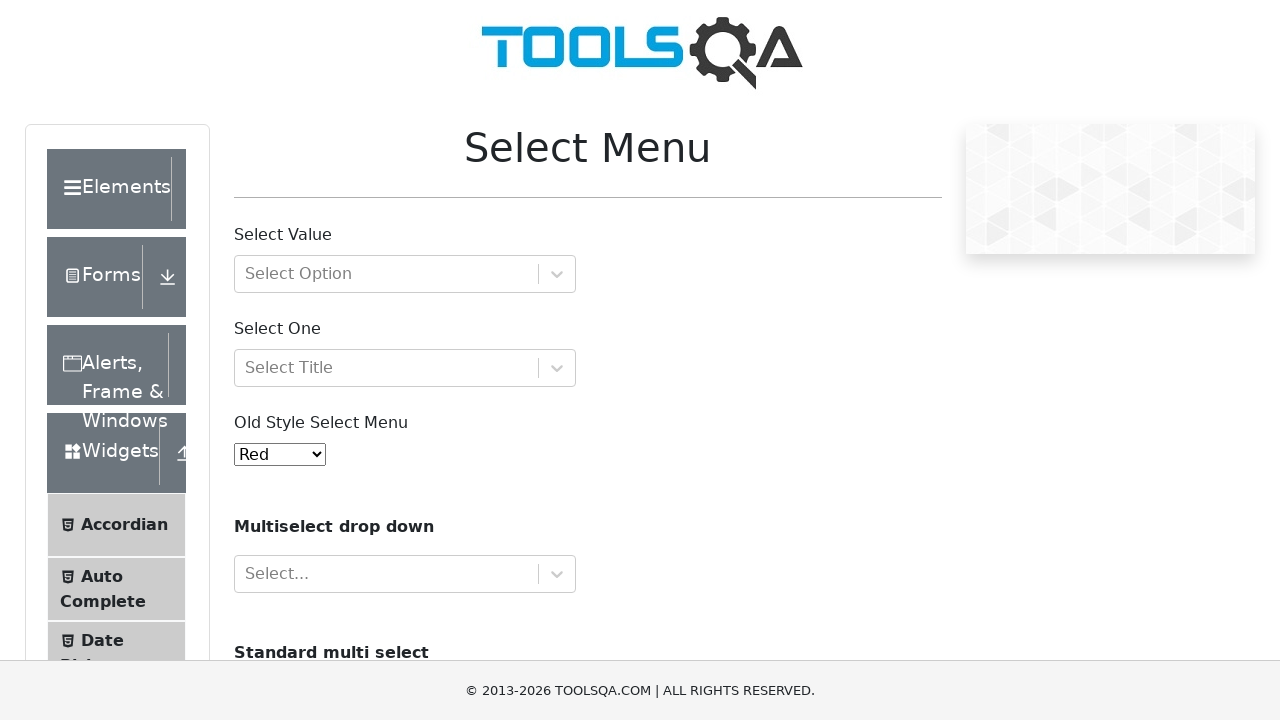

Retrieved option text: 'Blue'
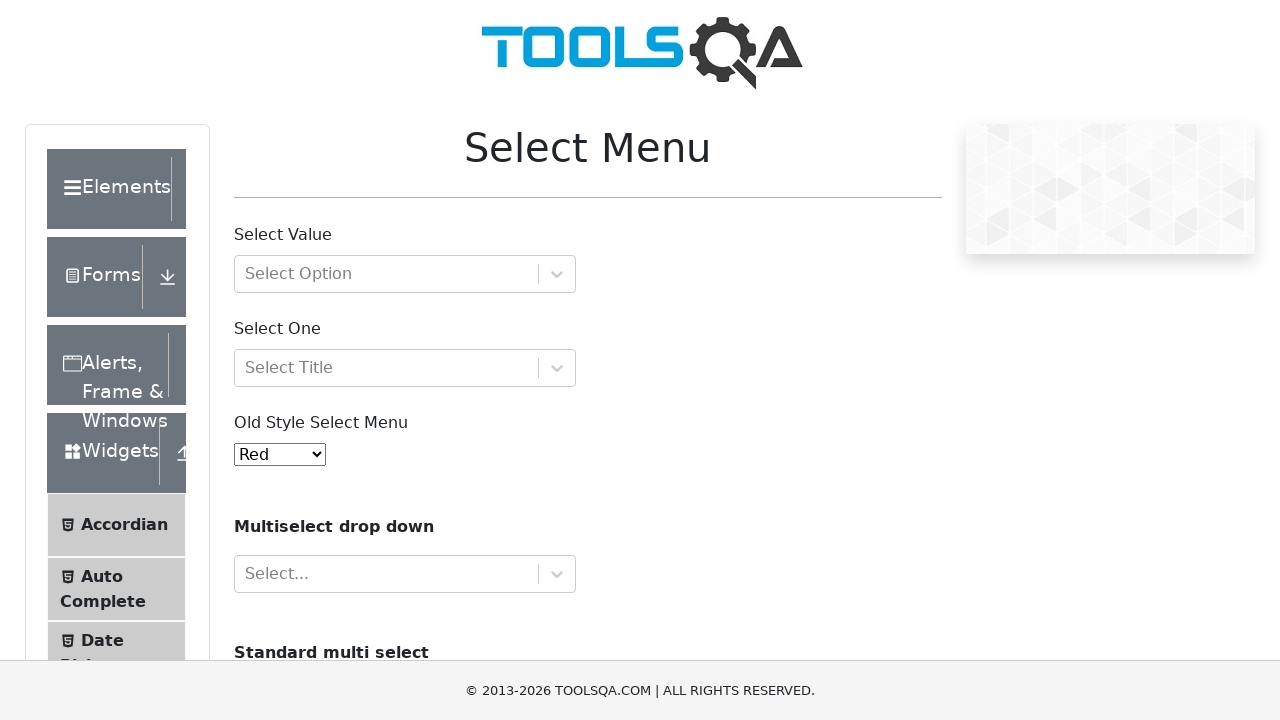

Selected dropdown option: 'Blue' on #oldSelectMenu
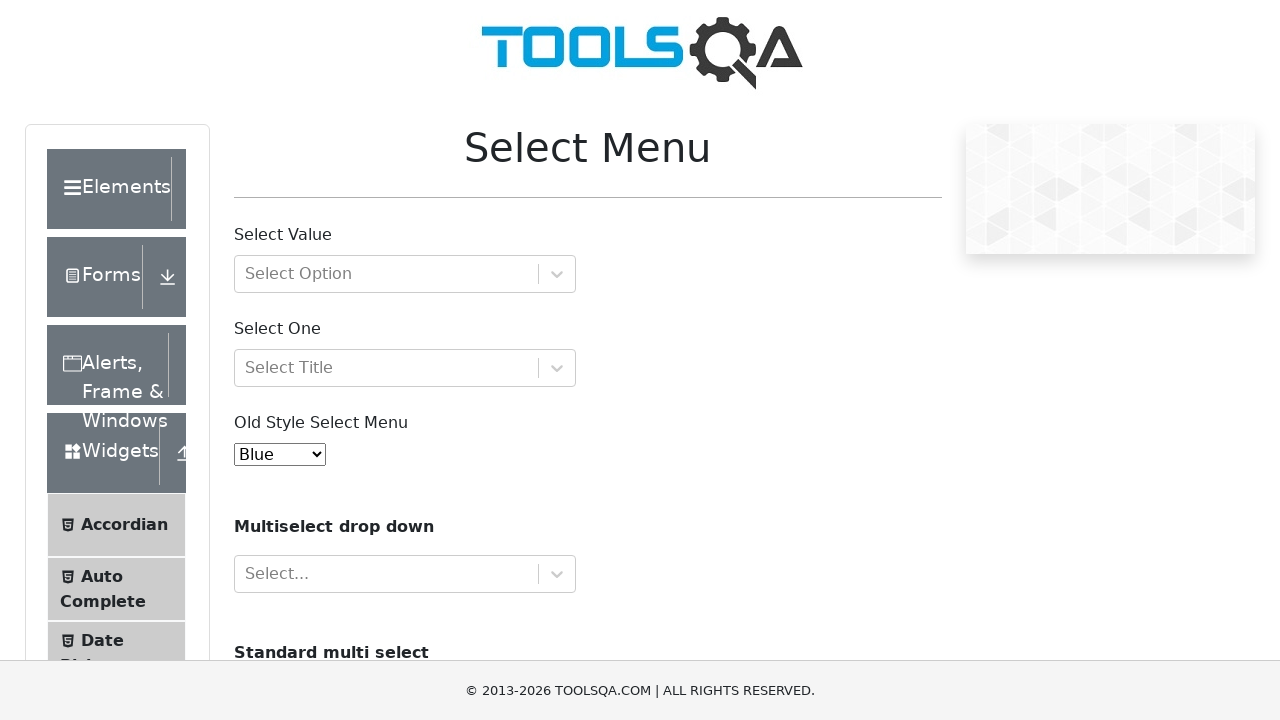

Retrieved selected value from dropdown: '1'
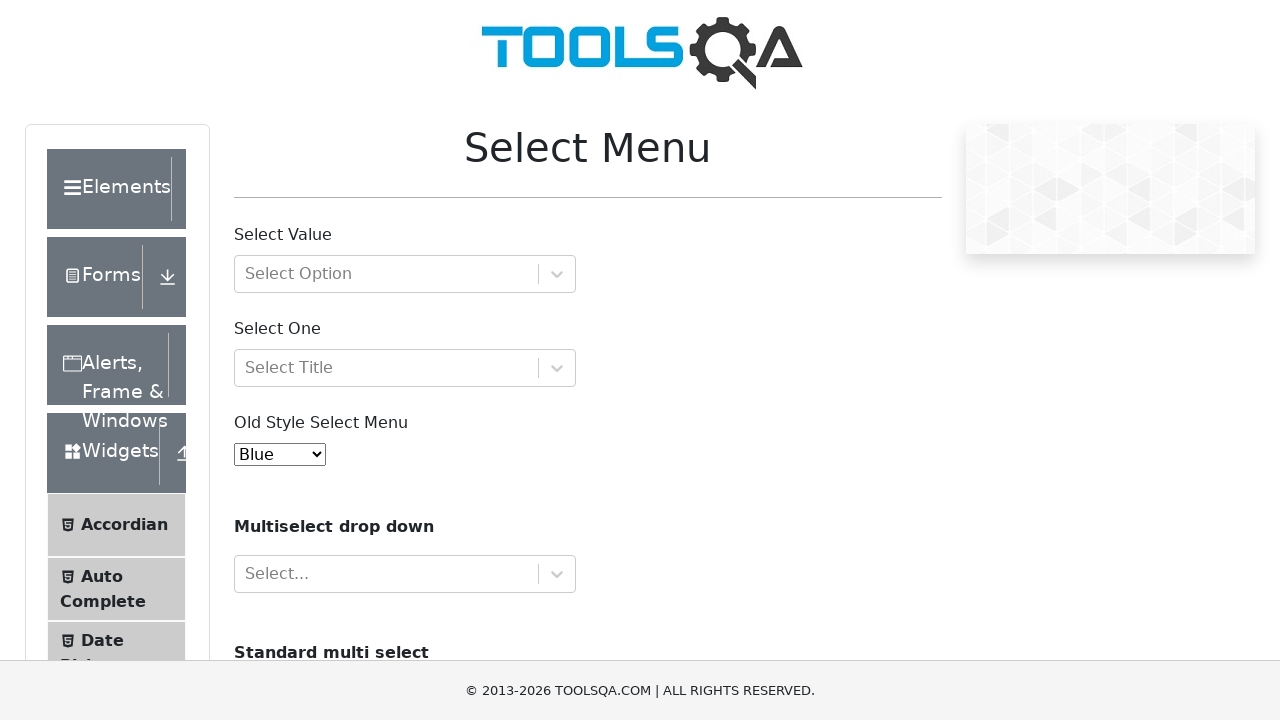

Retrieved selected option text: 'Blue'
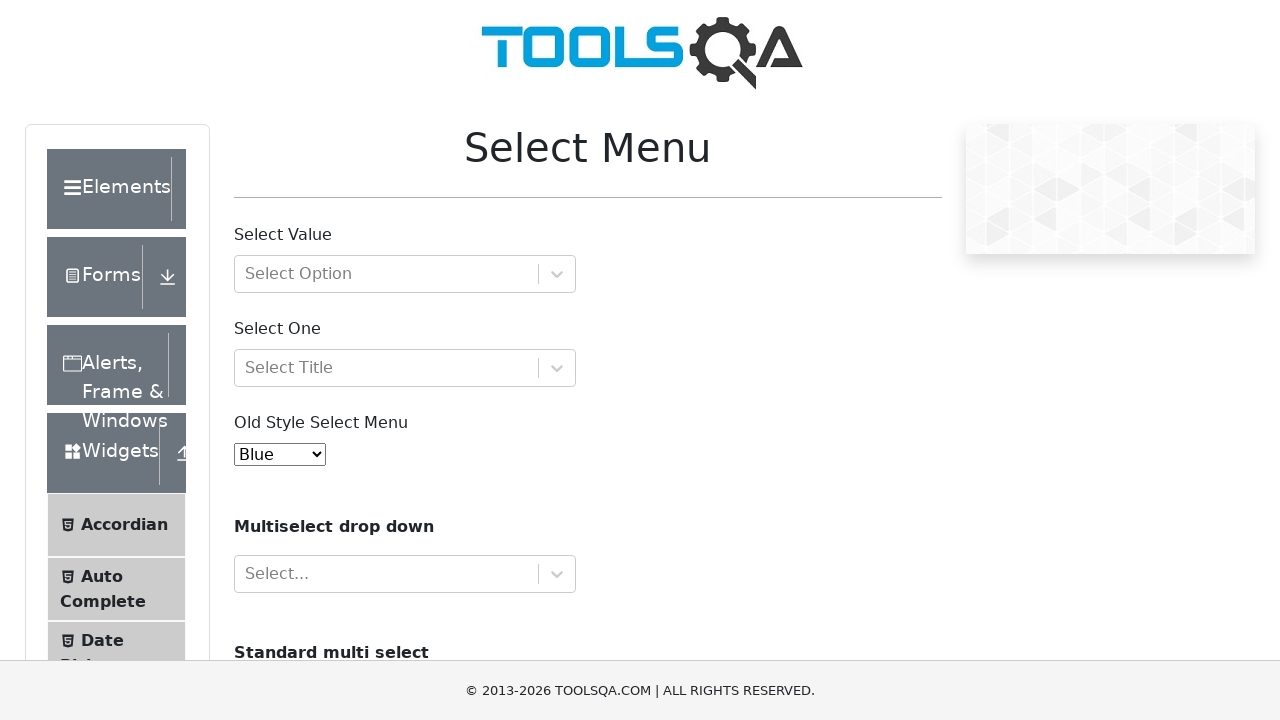

Verified that selected option 'Blue' matches expected value 'Blue'
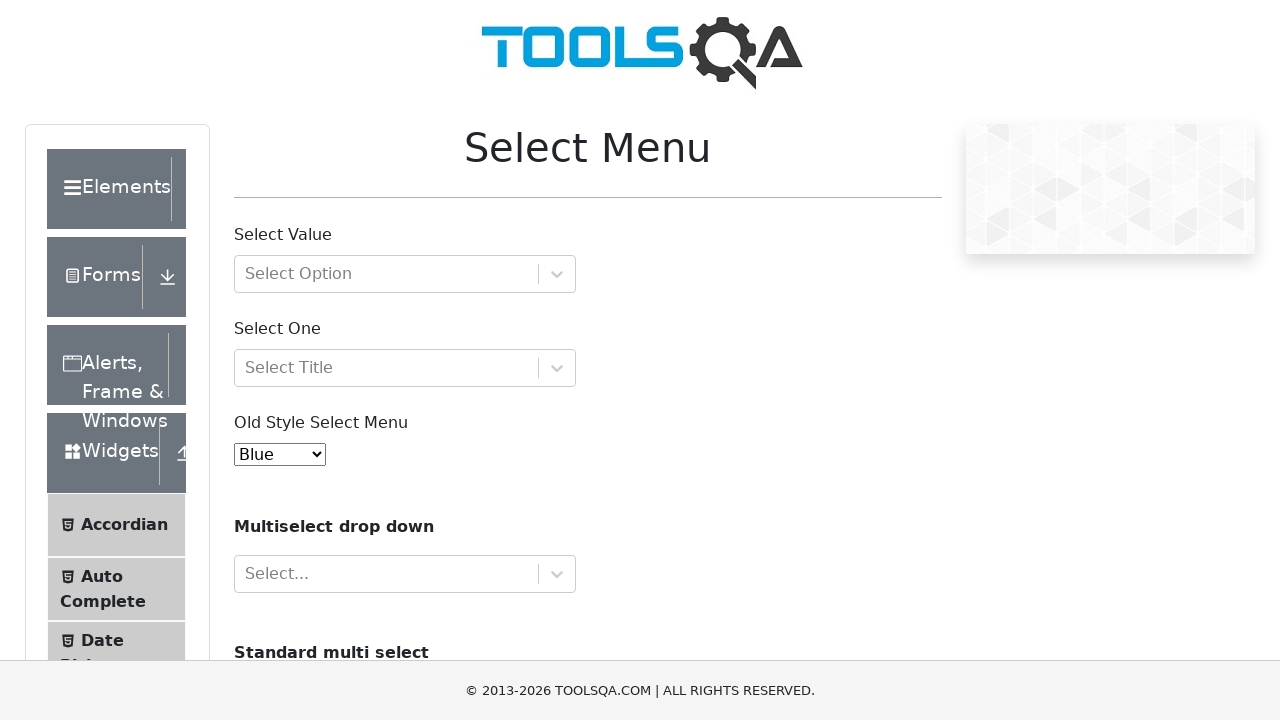

Retrieved option text: 'Green'
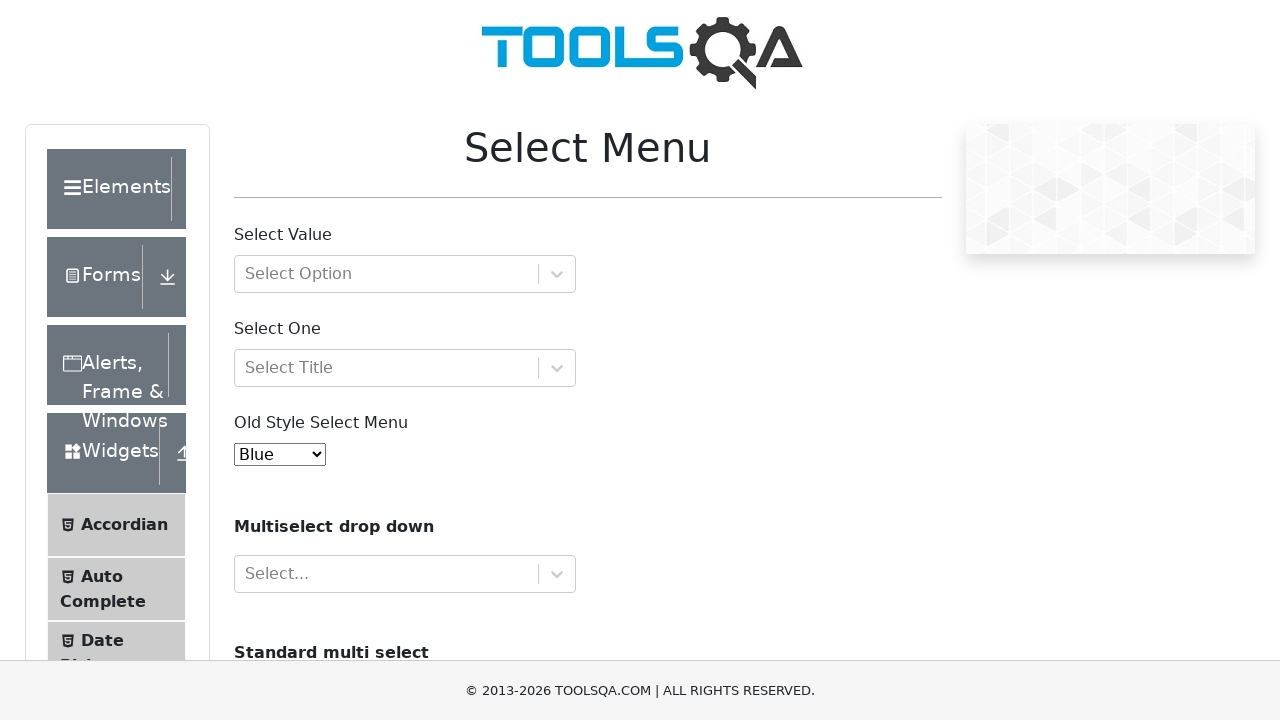

Selected dropdown option: 'Green' on #oldSelectMenu
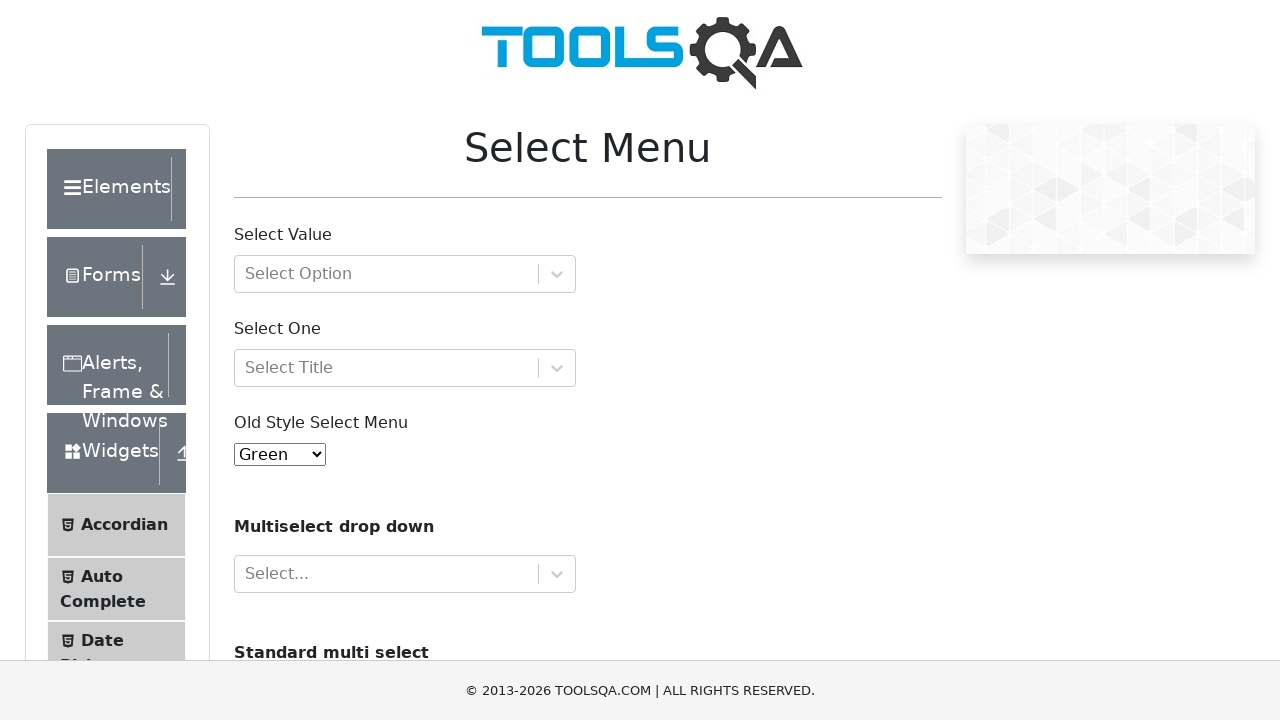

Retrieved selected value from dropdown: '2'
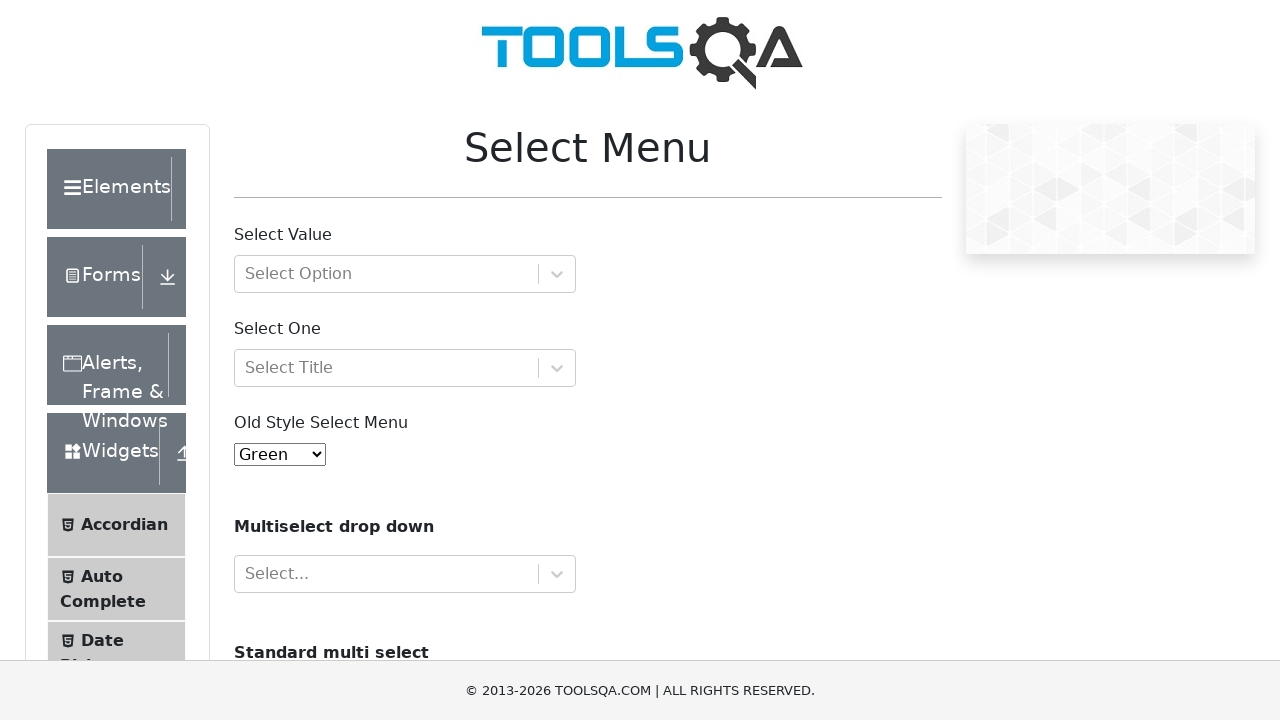

Retrieved selected option text: 'Green'
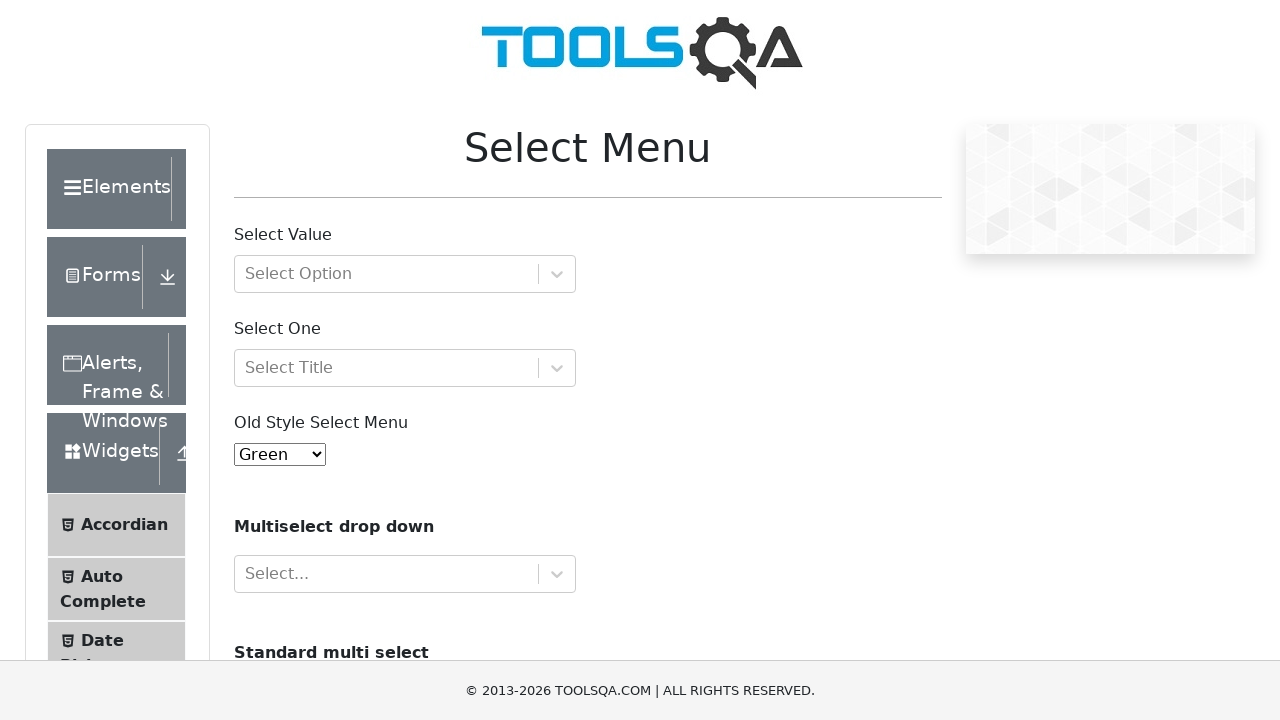

Verified that selected option 'Green' matches expected value 'Green'
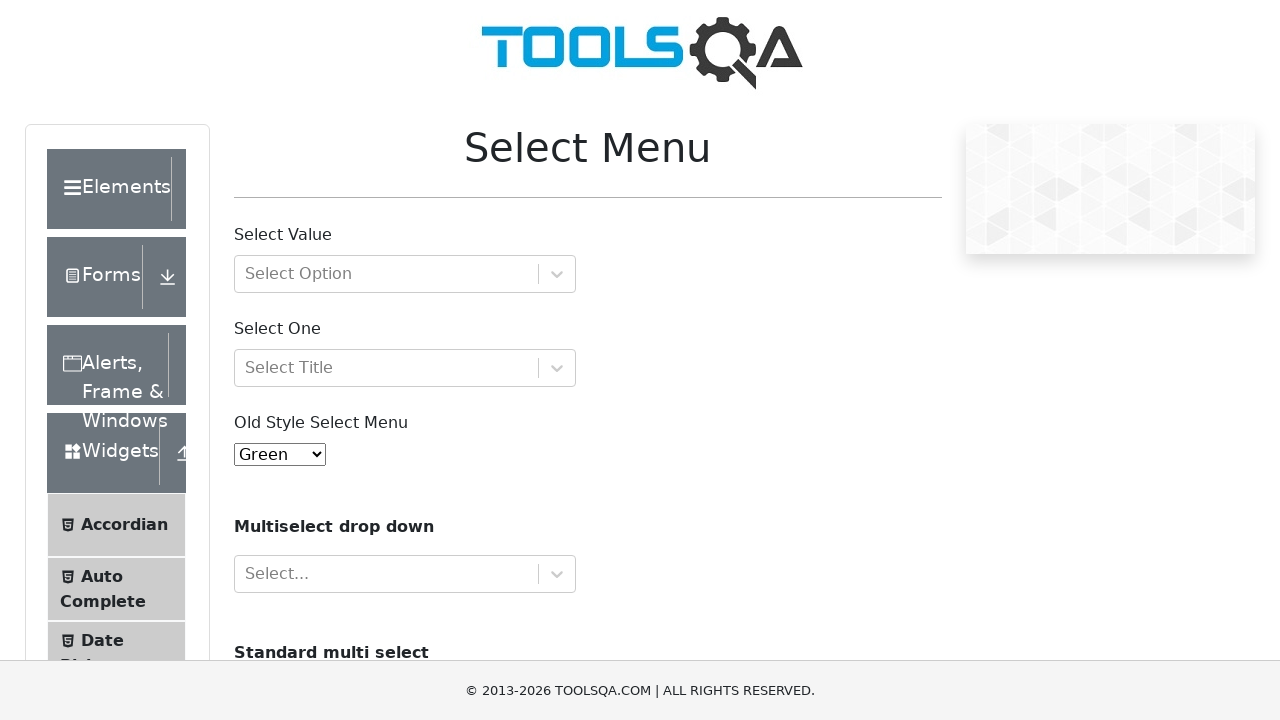

Retrieved option text: 'Yellow'
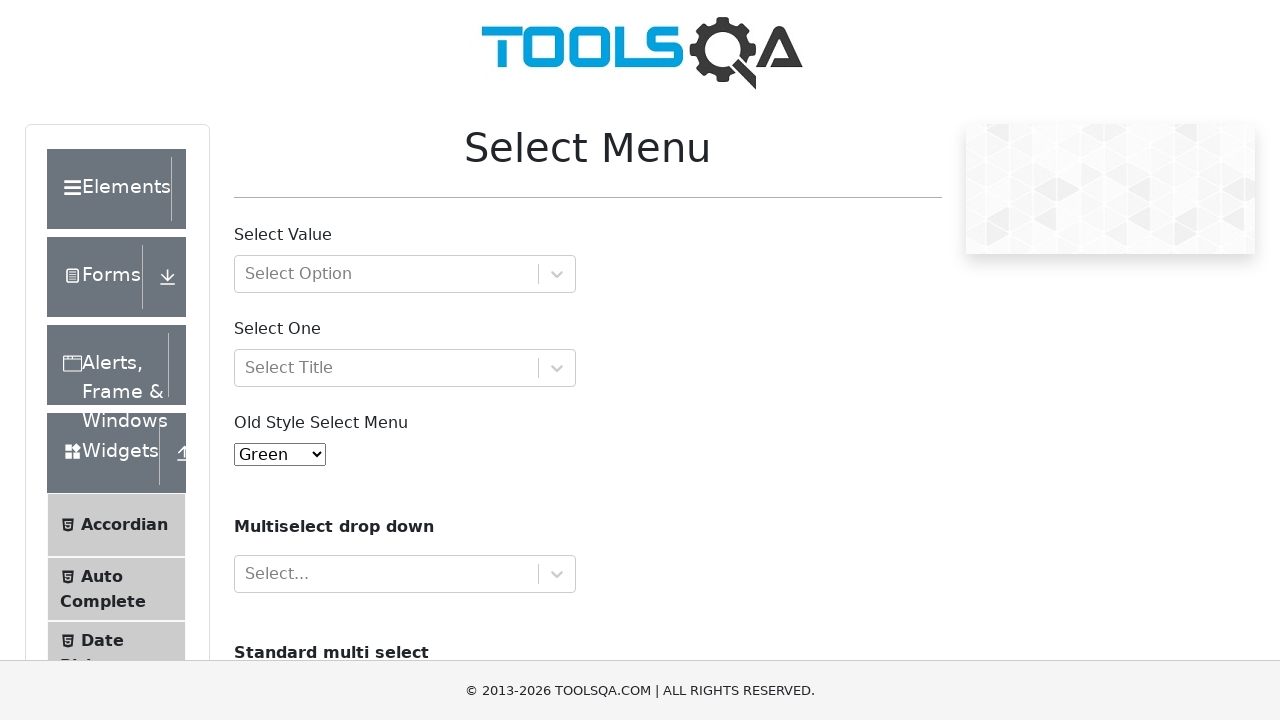

Selected dropdown option: 'Yellow' on #oldSelectMenu
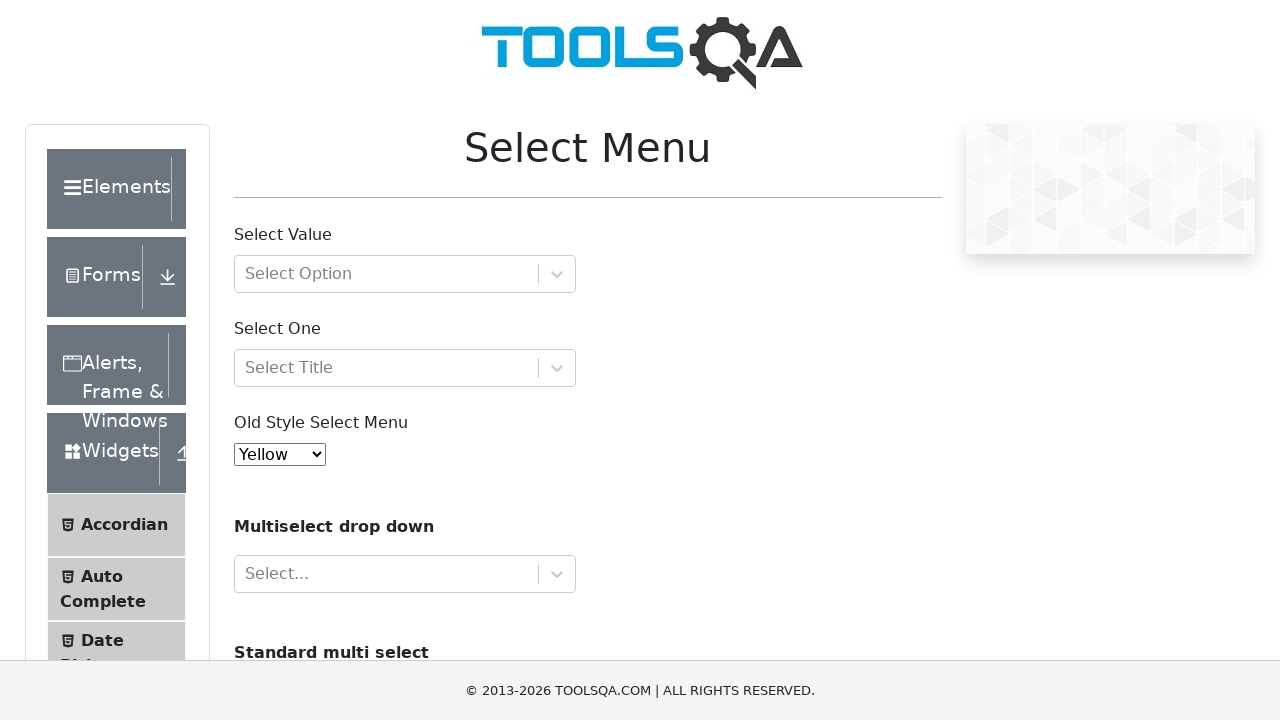

Retrieved selected value from dropdown: '3'
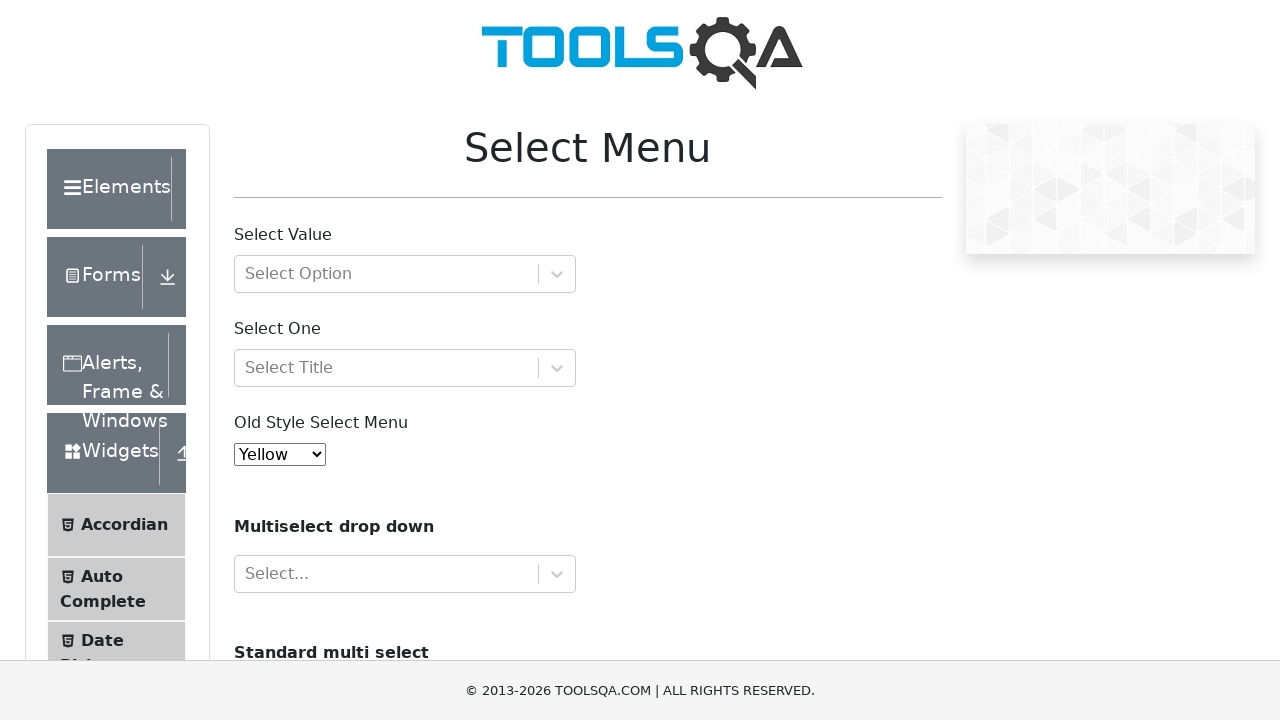

Retrieved selected option text: 'Yellow'
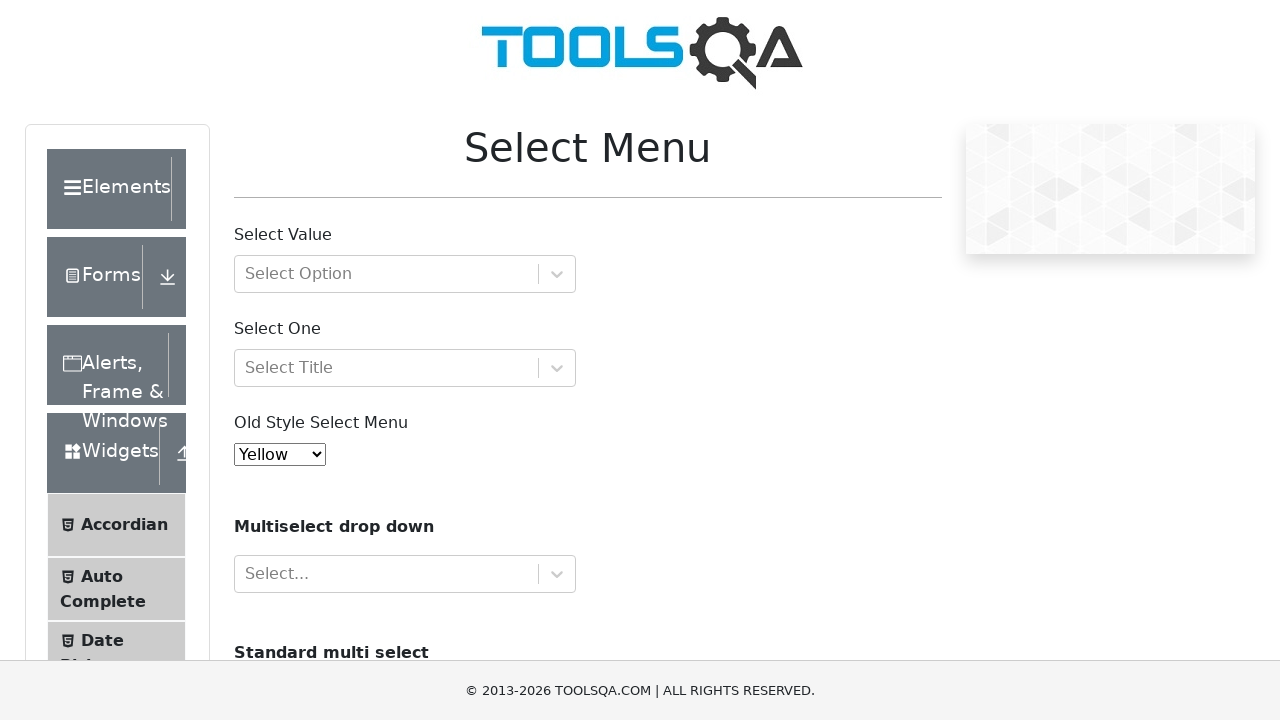

Verified that selected option 'Yellow' matches expected value 'Yellow'
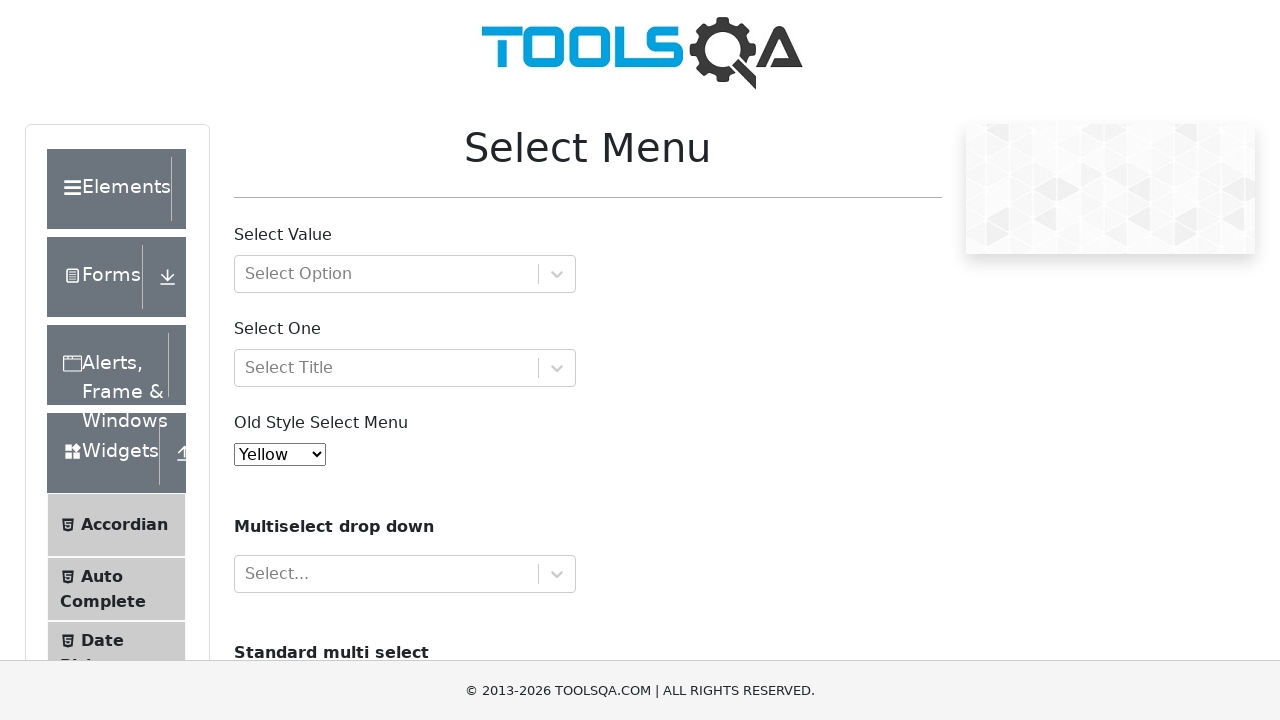

Retrieved option text: 'Purple'
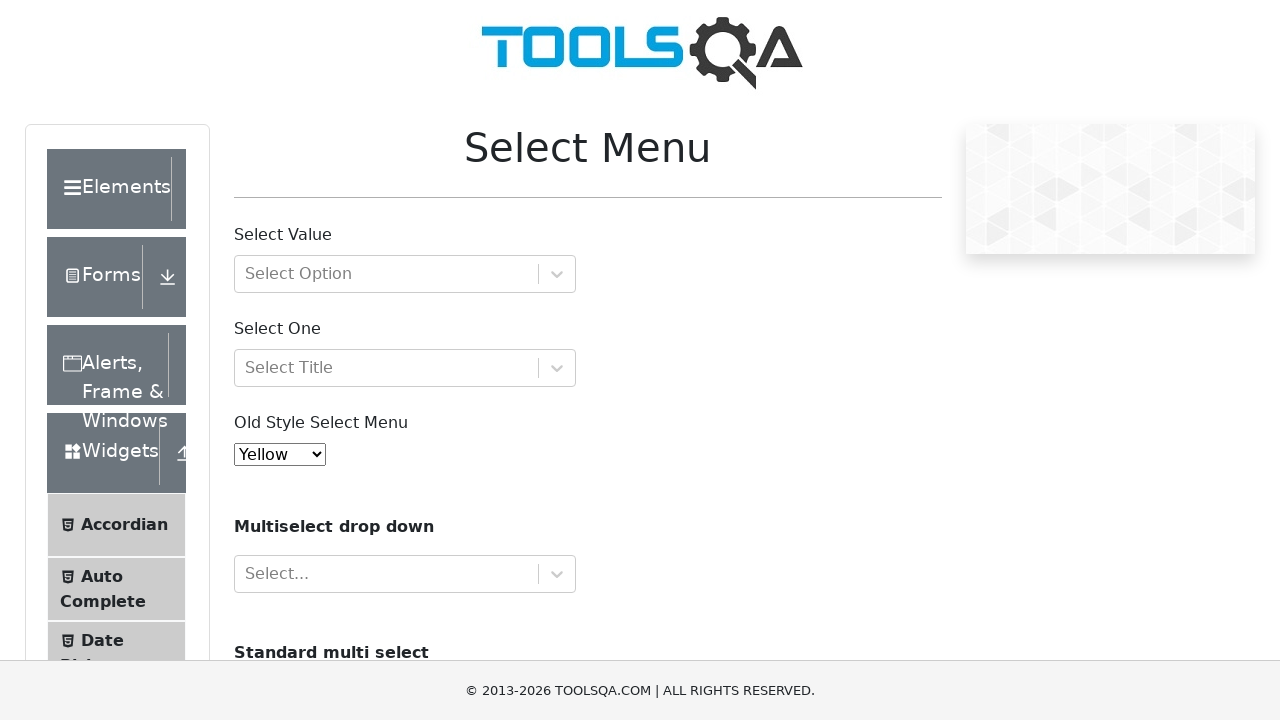

Selected dropdown option: 'Purple' on #oldSelectMenu
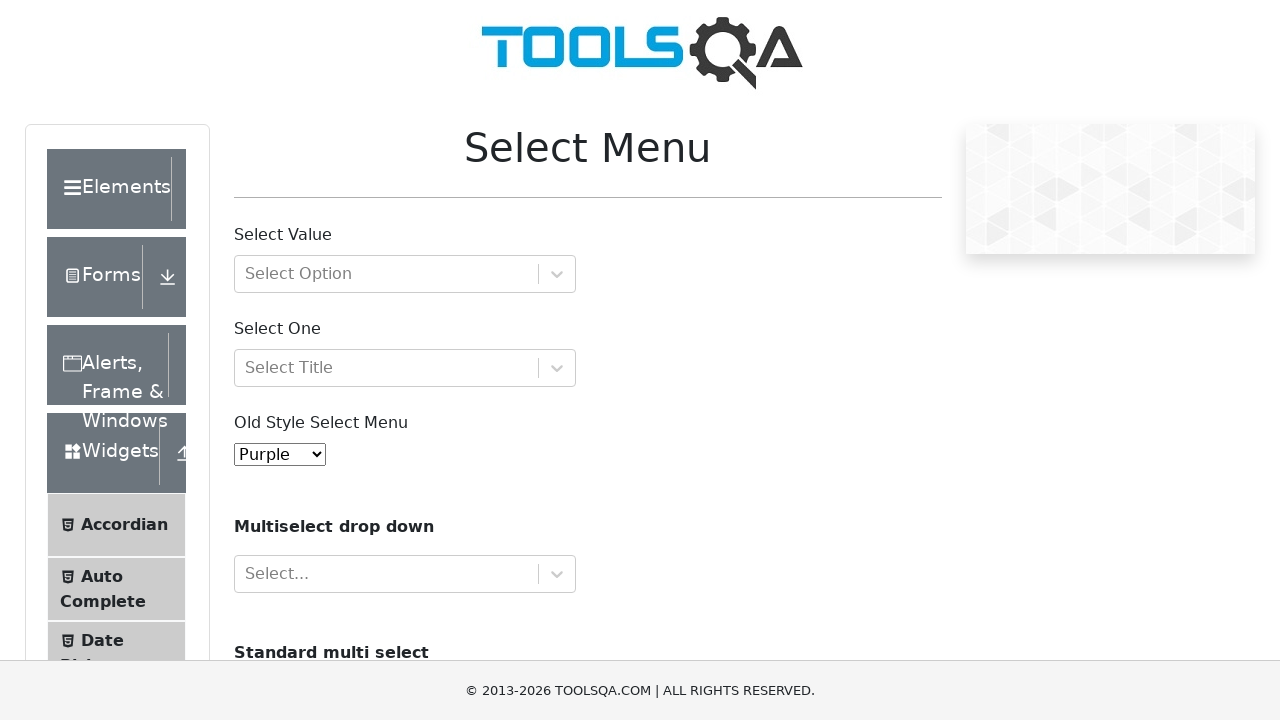

Retrieved selected value from dropdown: '4'
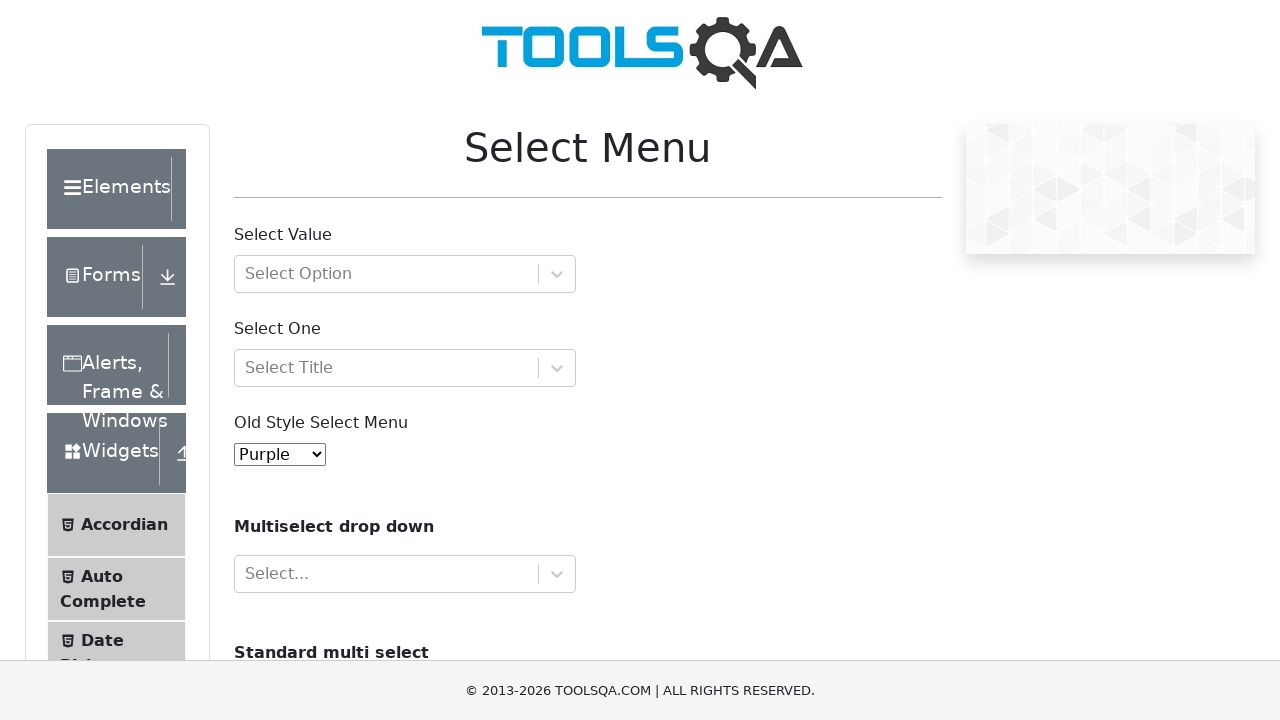

Retrieved selected option text: 'Purple'
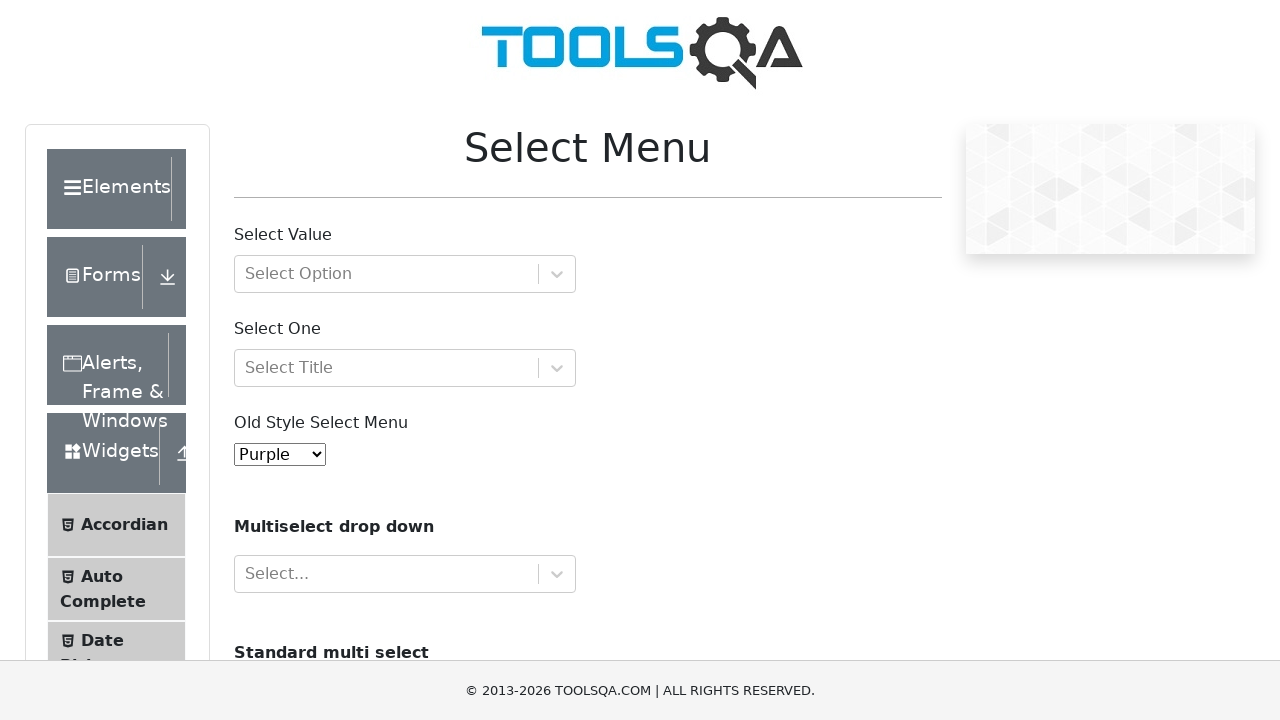

Verified that selected option 'Purple' matches expected value 'Purple'
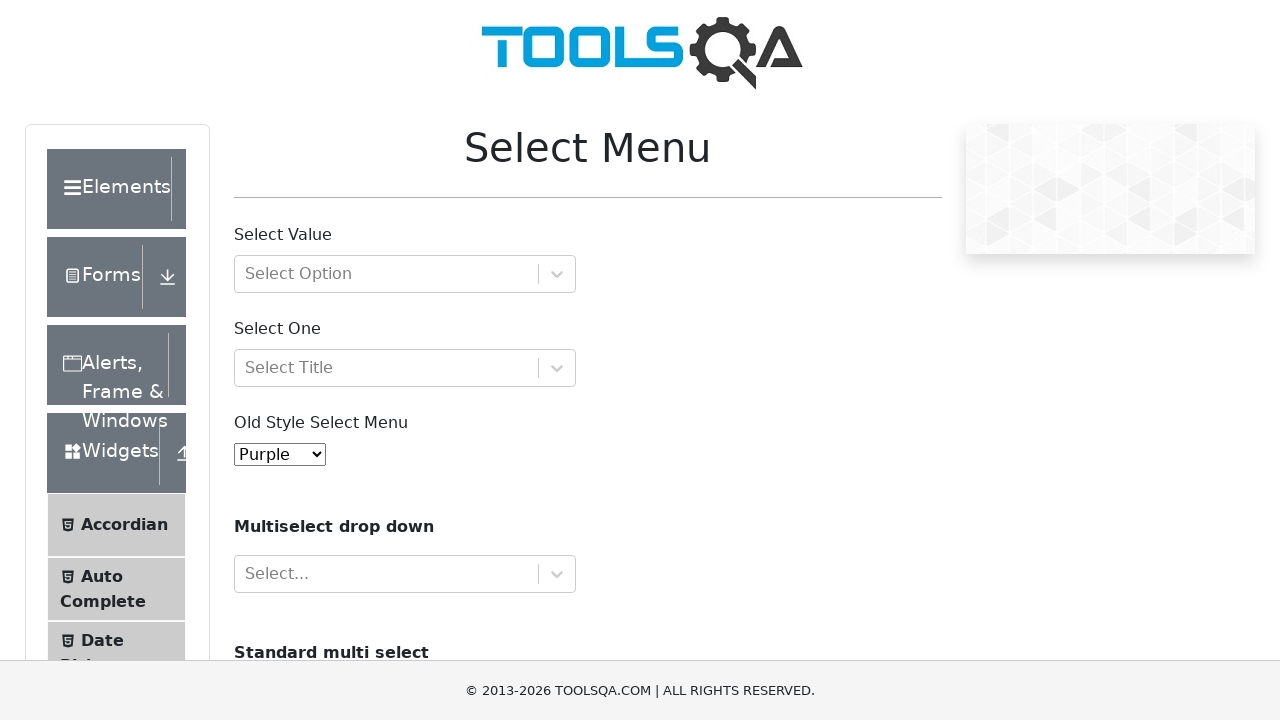

Retrieved option text: 'Black'
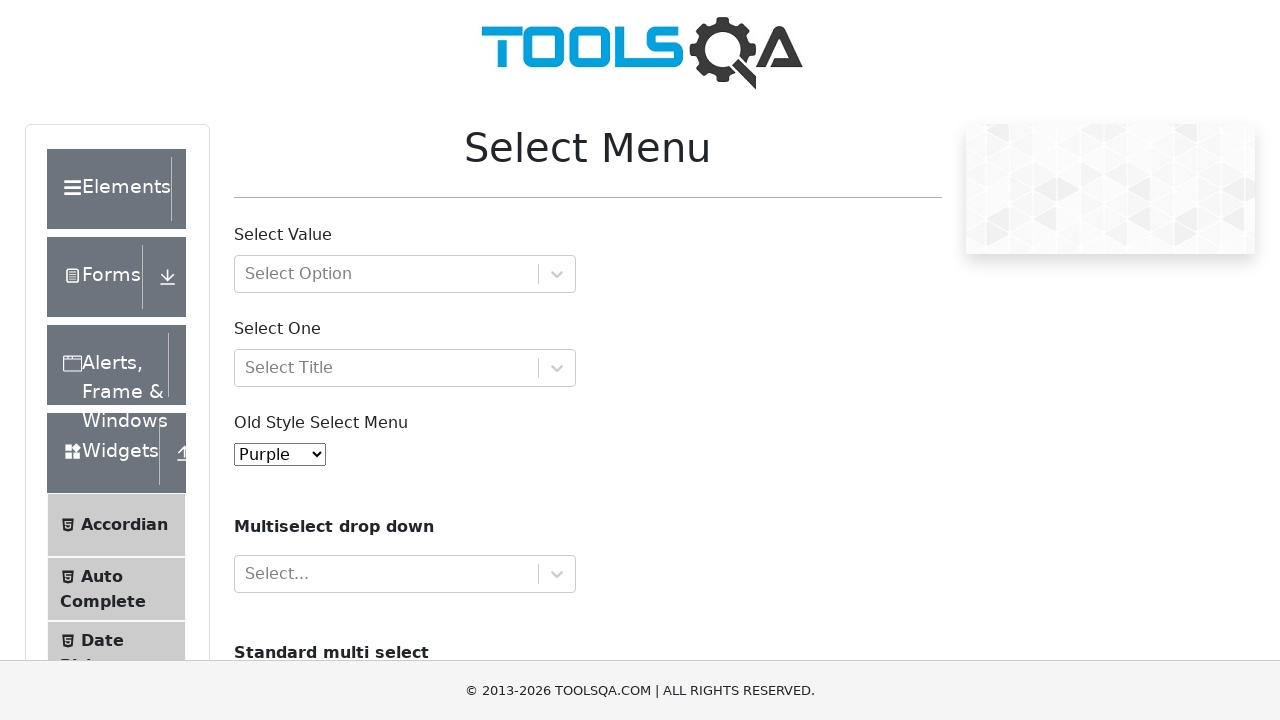

Selected dropdown option: 'Black' on #oldSelectMenu
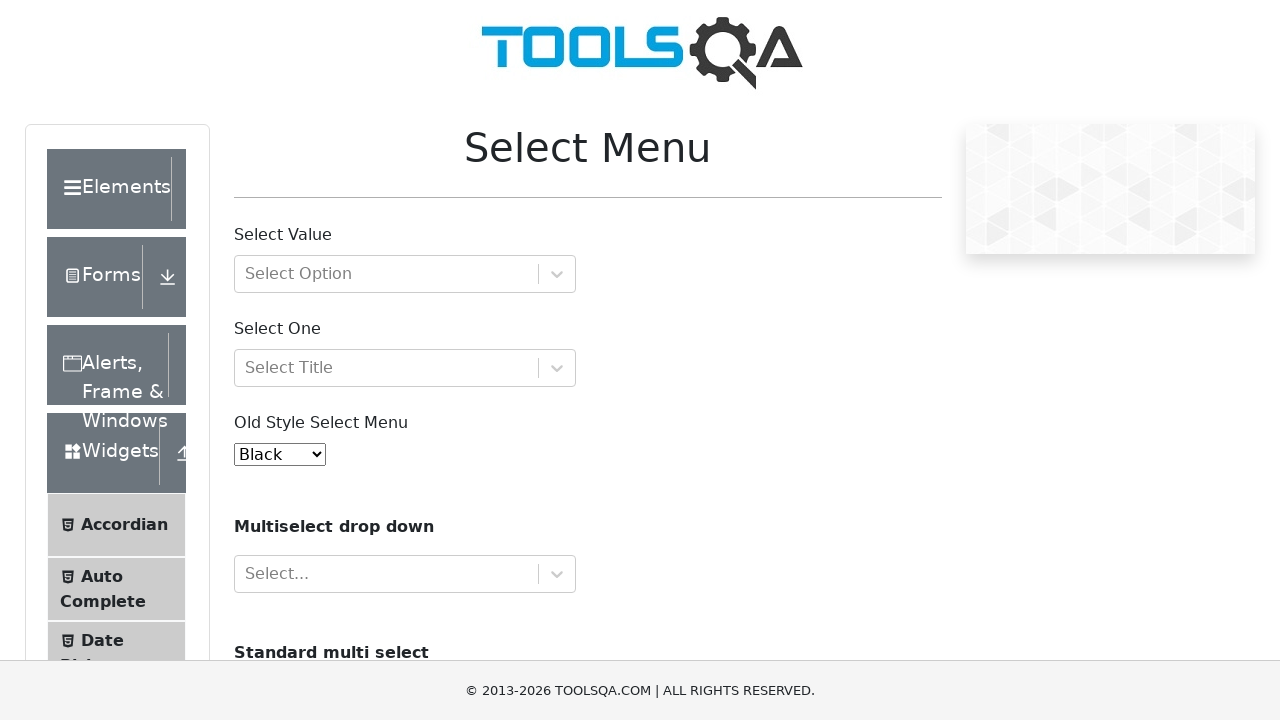

Retrieved selected value from dropdown: '5'
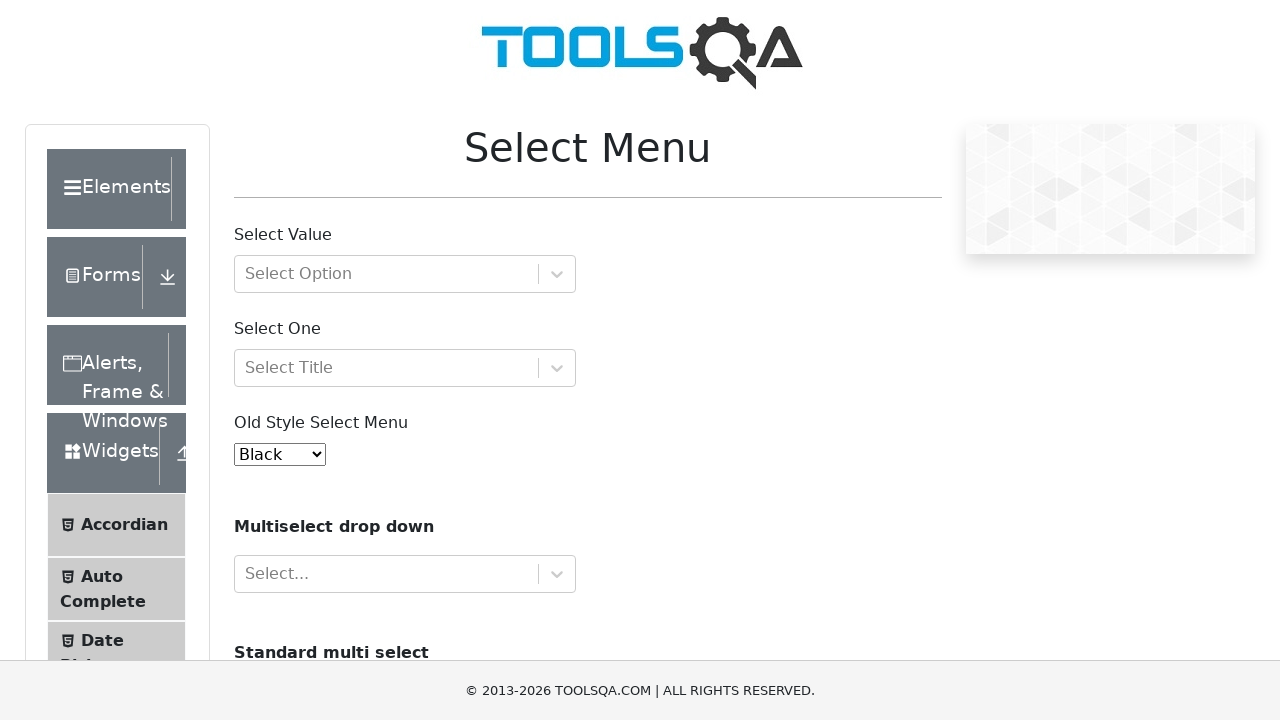

Retrieved selected option text: 'Black'
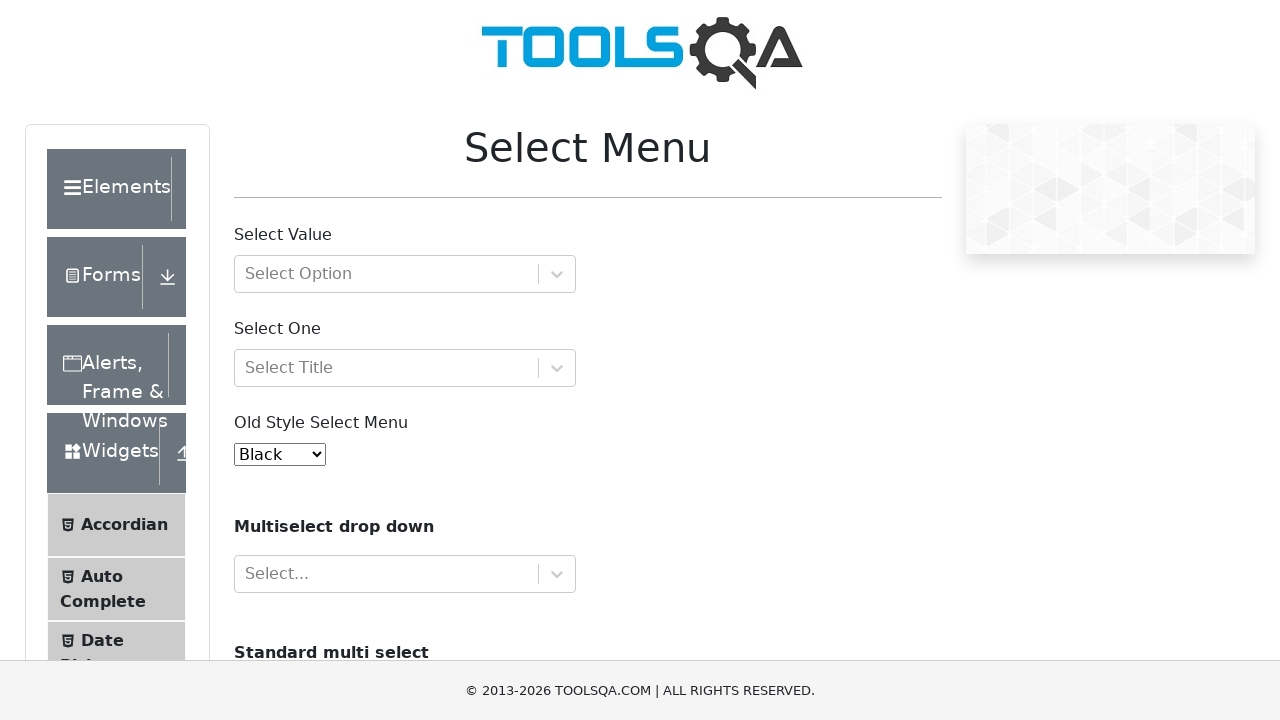

Verified that selected option 'Black' matches expected value 'Black'
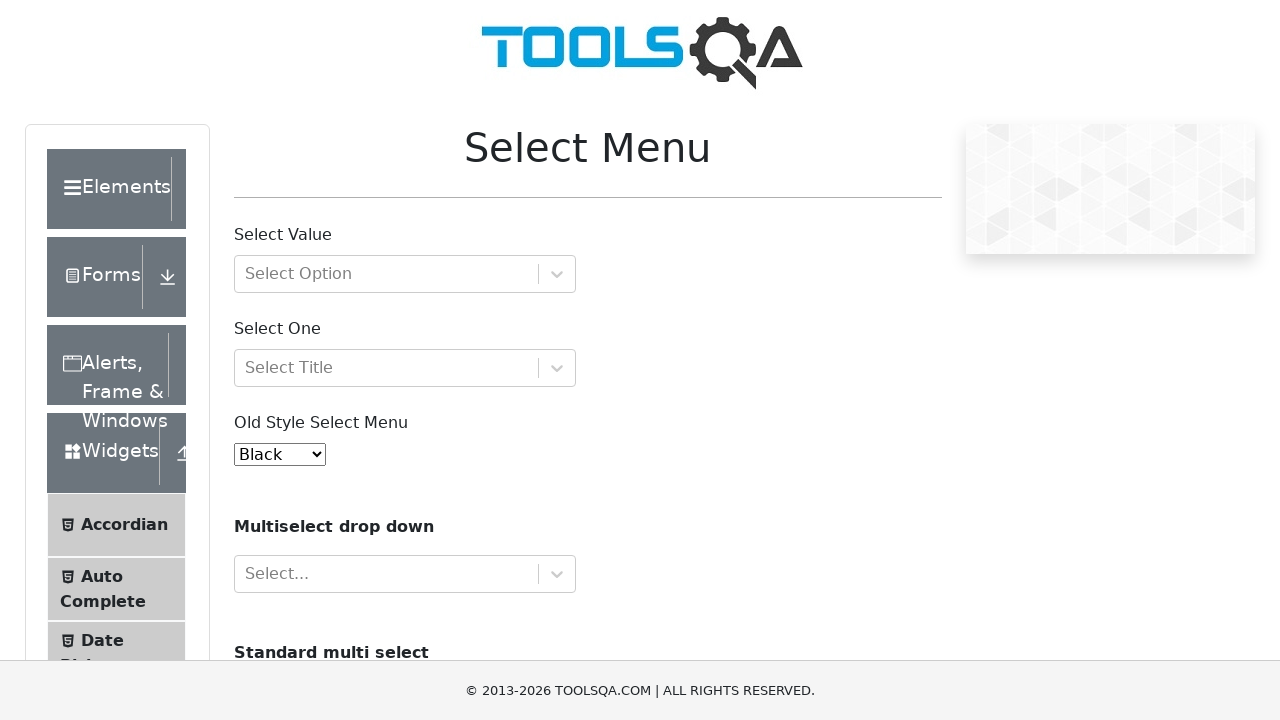

Retrieved option text: 'White'
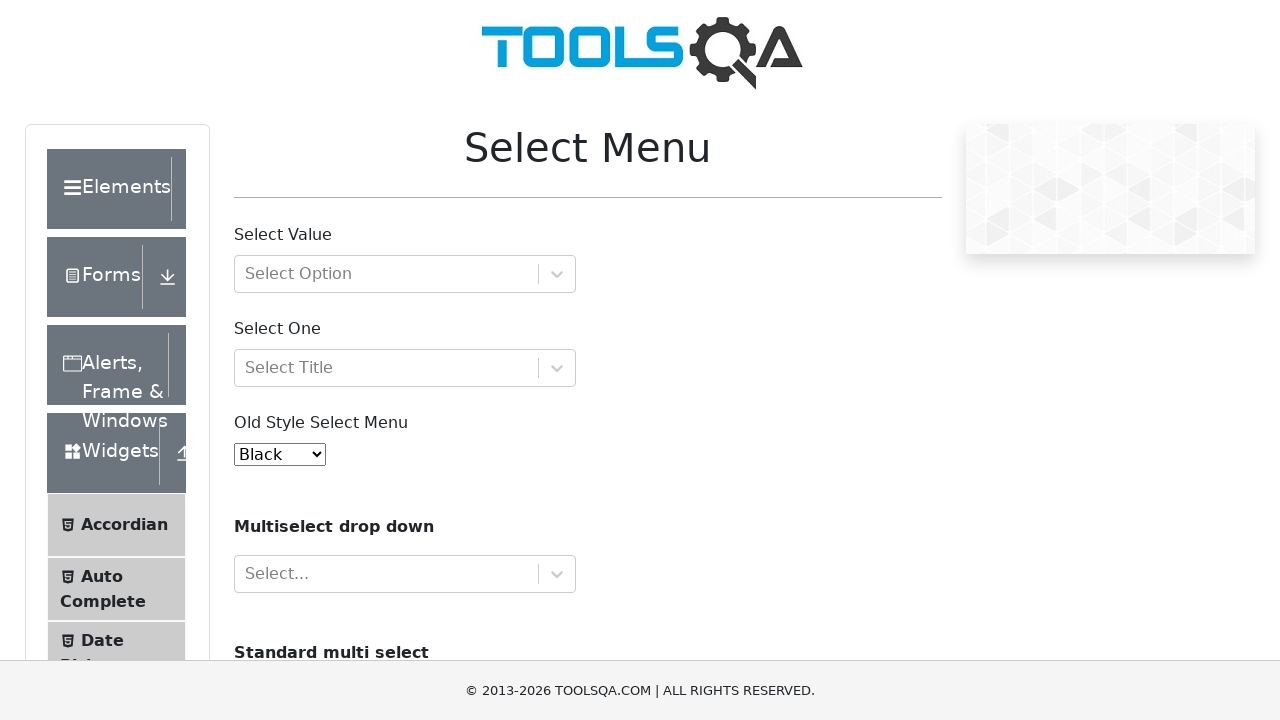

Selected dropdown option: 'White' on #oldSelectMenu
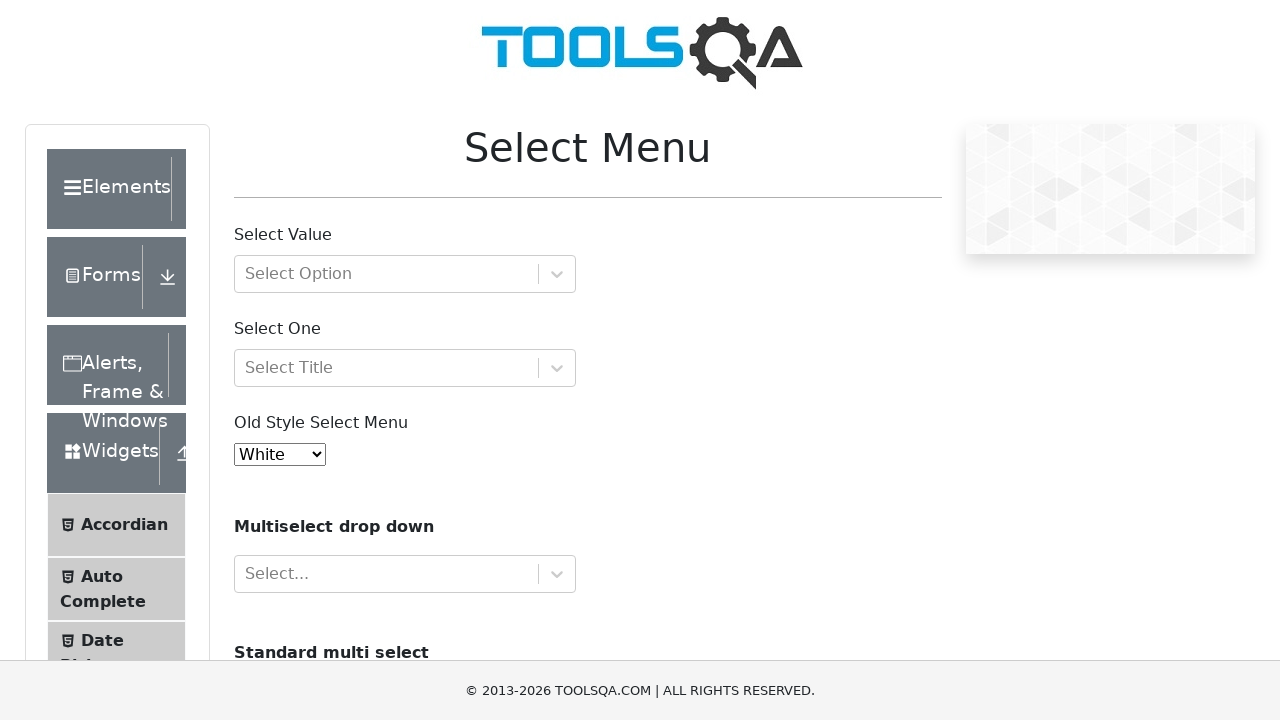

Retrieved selected value from dropdown: '6'
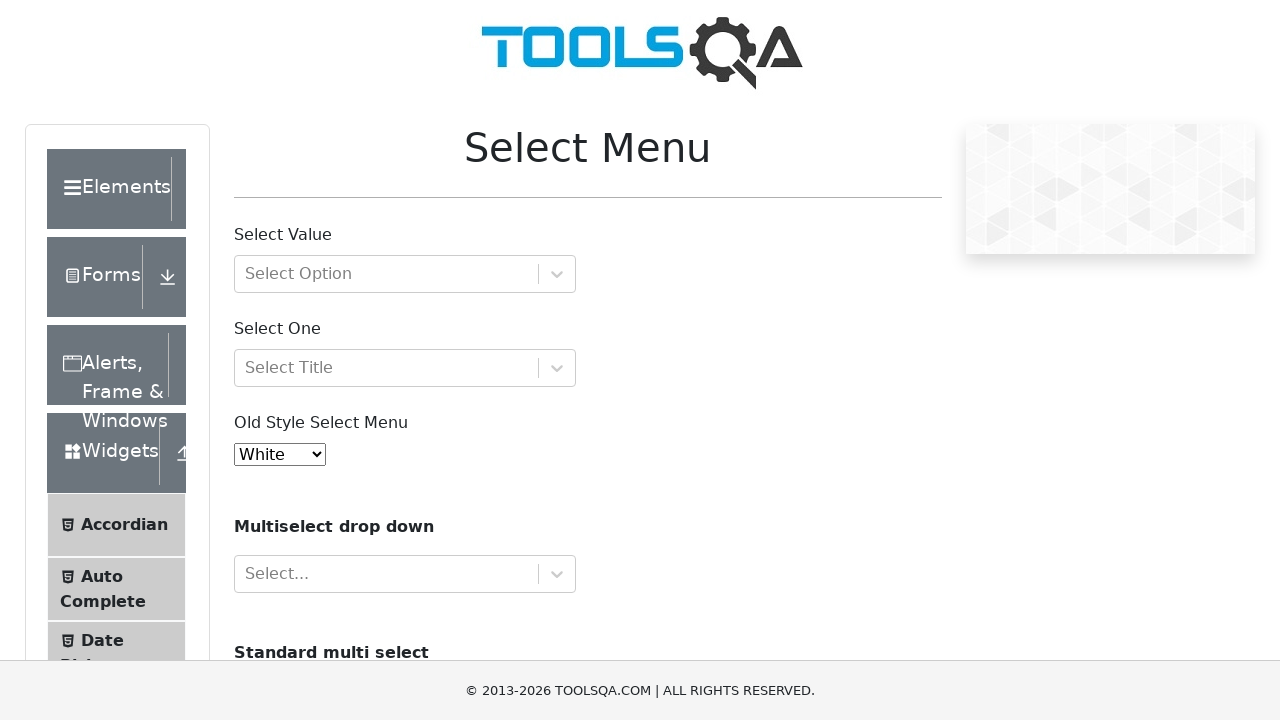

Retrieved selected option text: 'White'
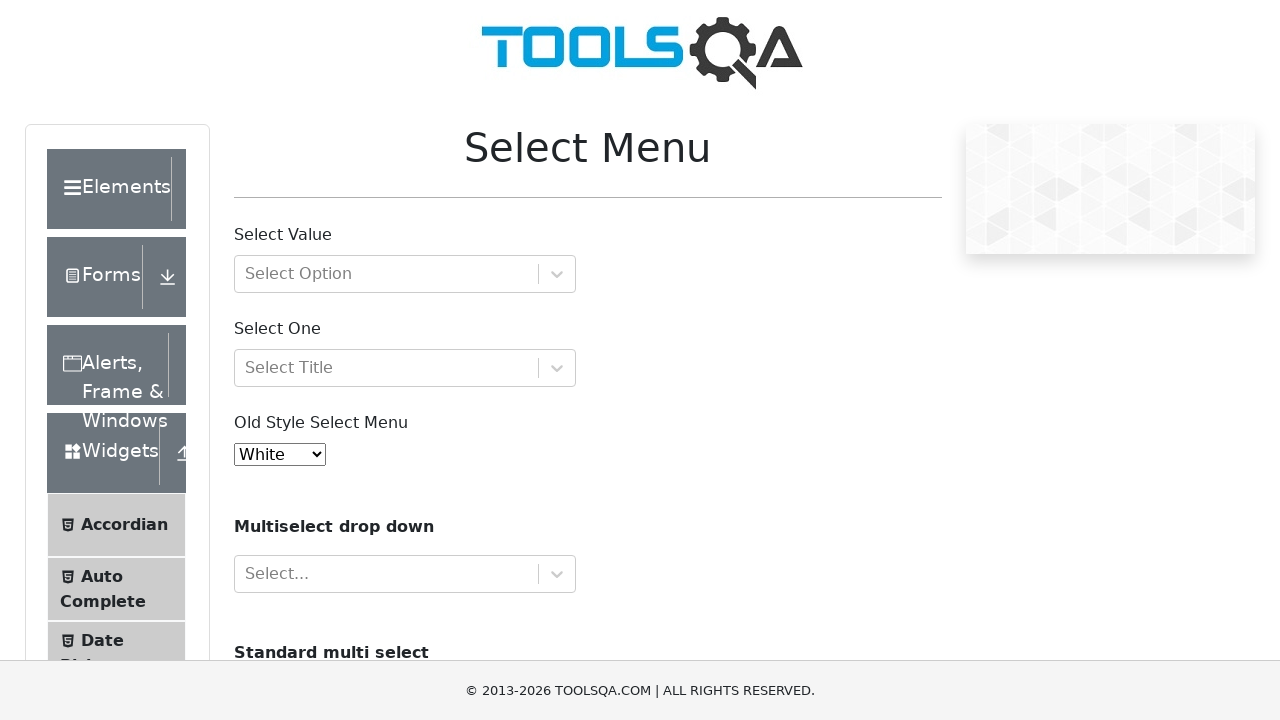

Verified that selected option 'White' matches expected value 'White'
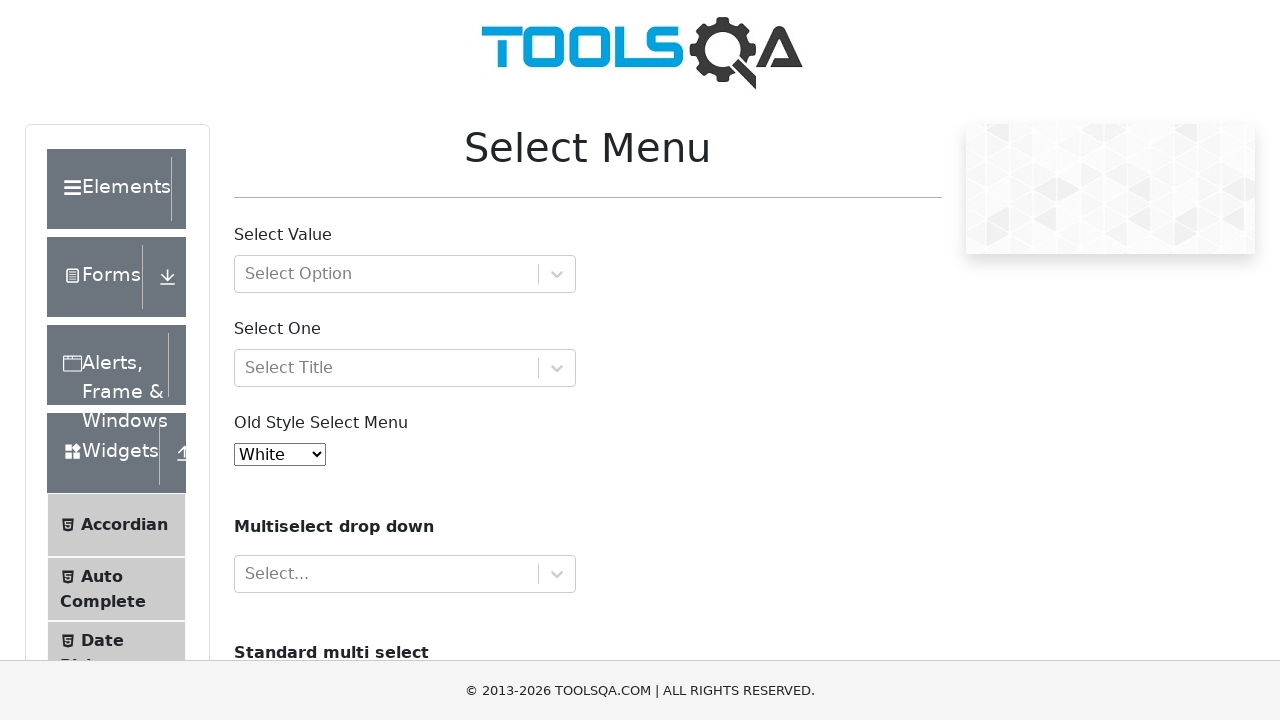

Retrieved option text: 'Voilet'
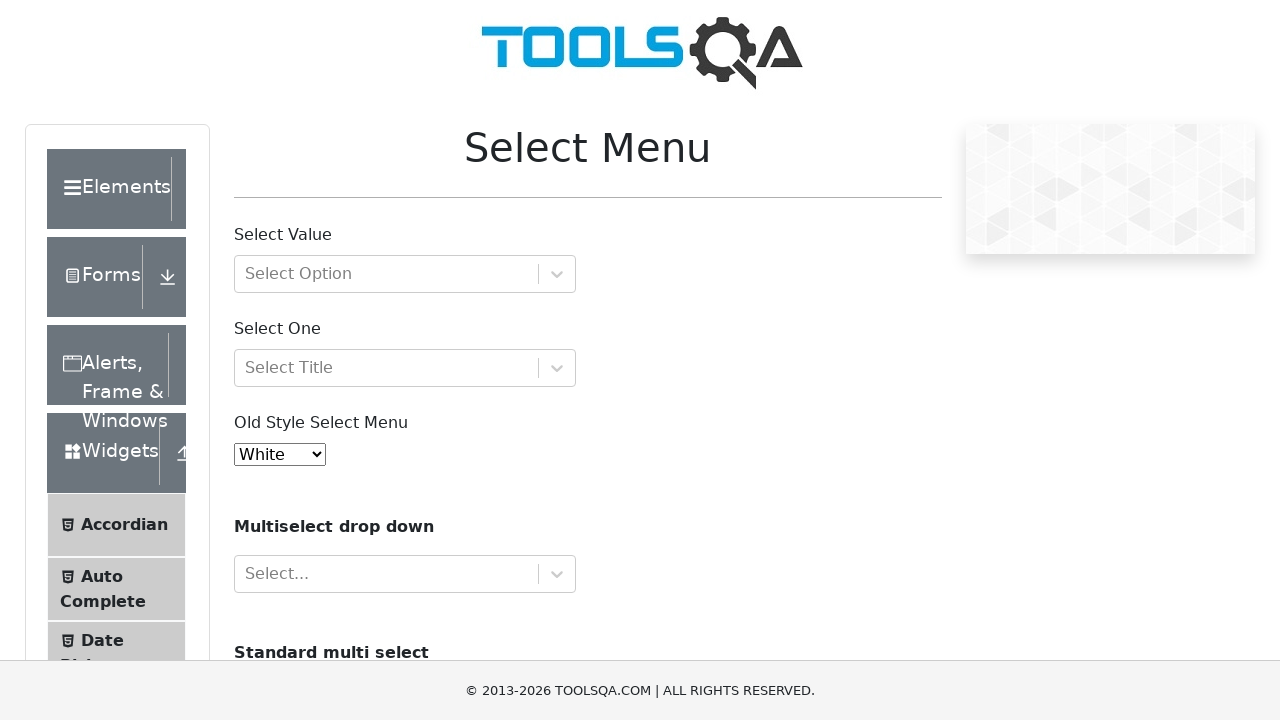

Selected dropdown option: 'Voilet' on #oldSelectMenu
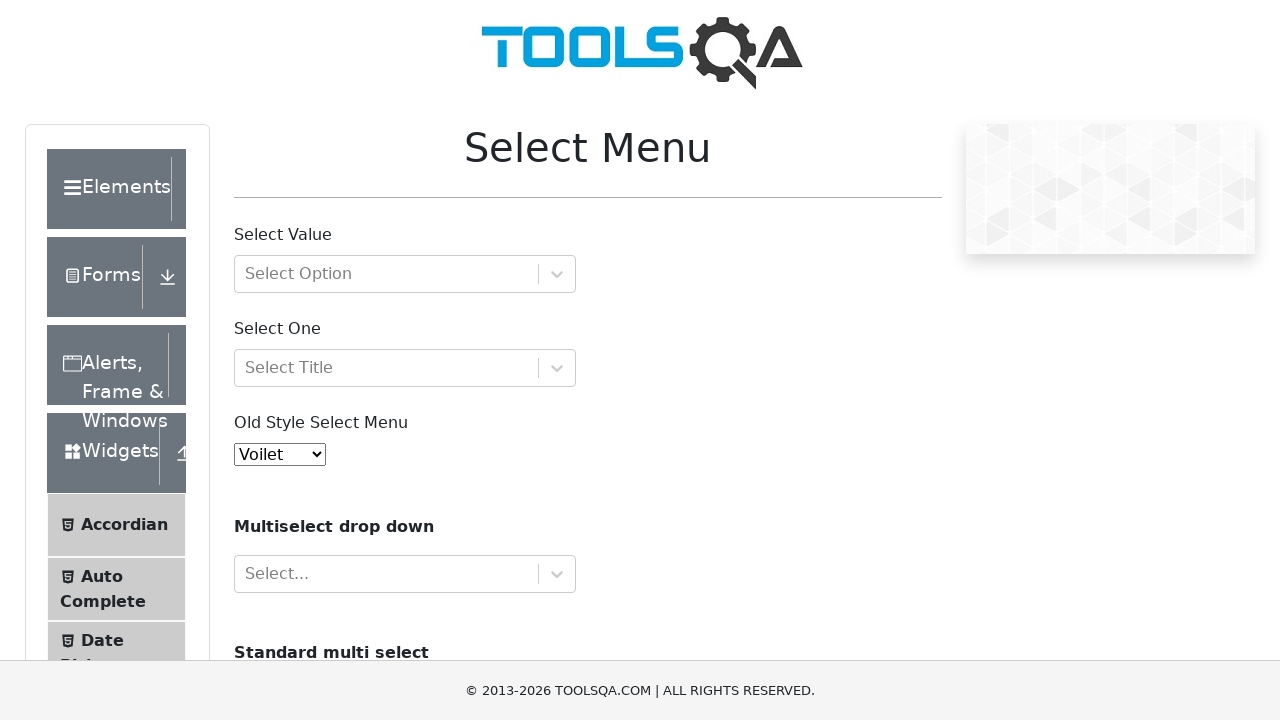

Retrieved selected value from dropdown: '7'
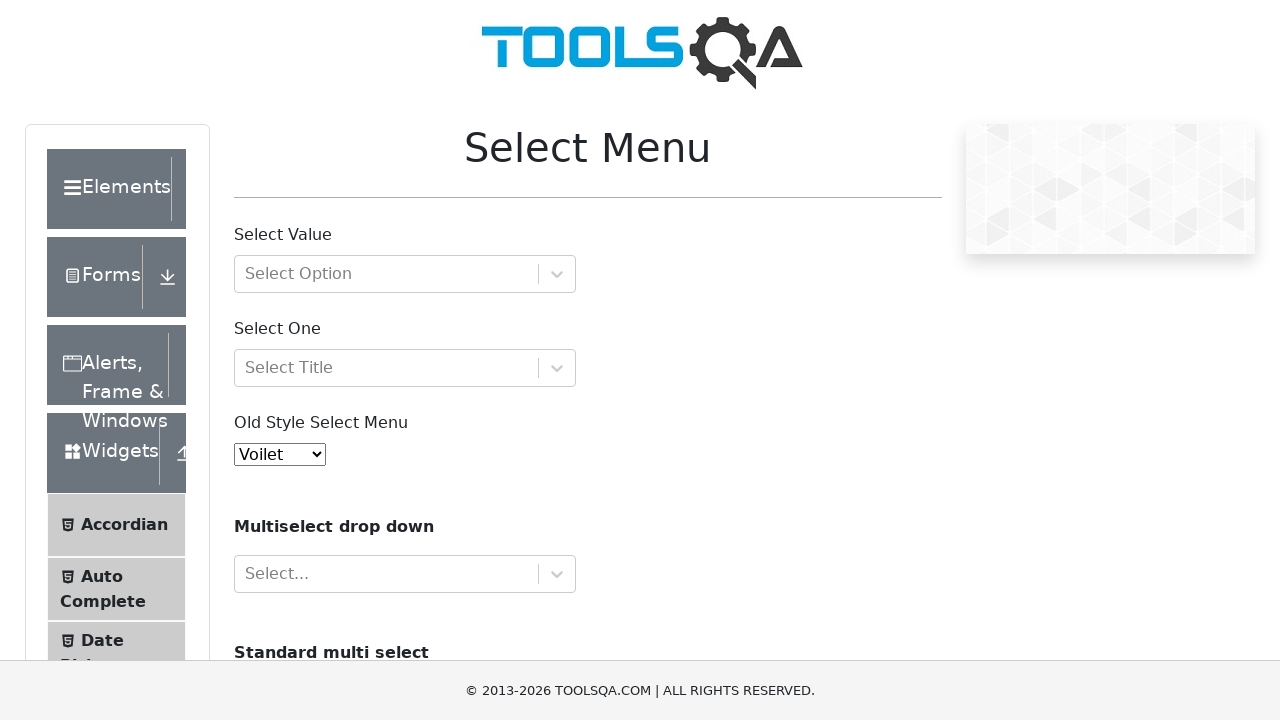

Retrieved selected option text: 'Voilet'
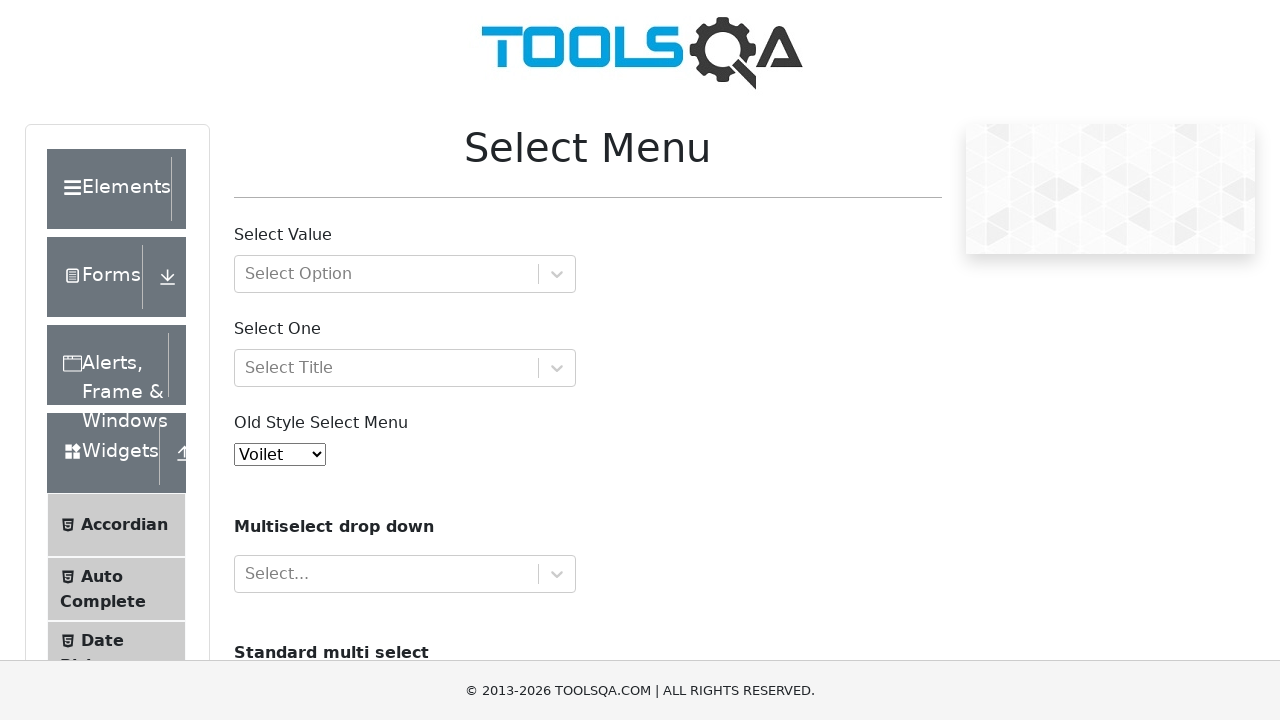

Verified that selected option 'Voilet' matches expected value 'Voilet'
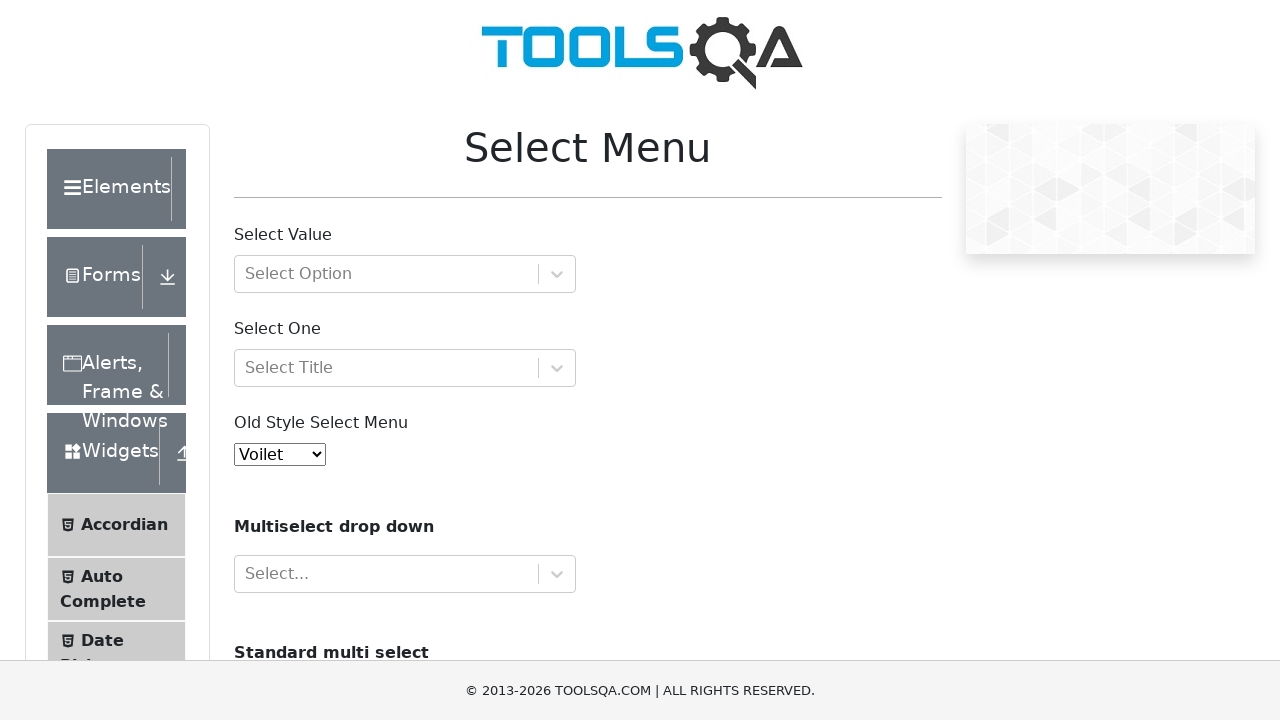

Retrieved option text: 'Indigo'
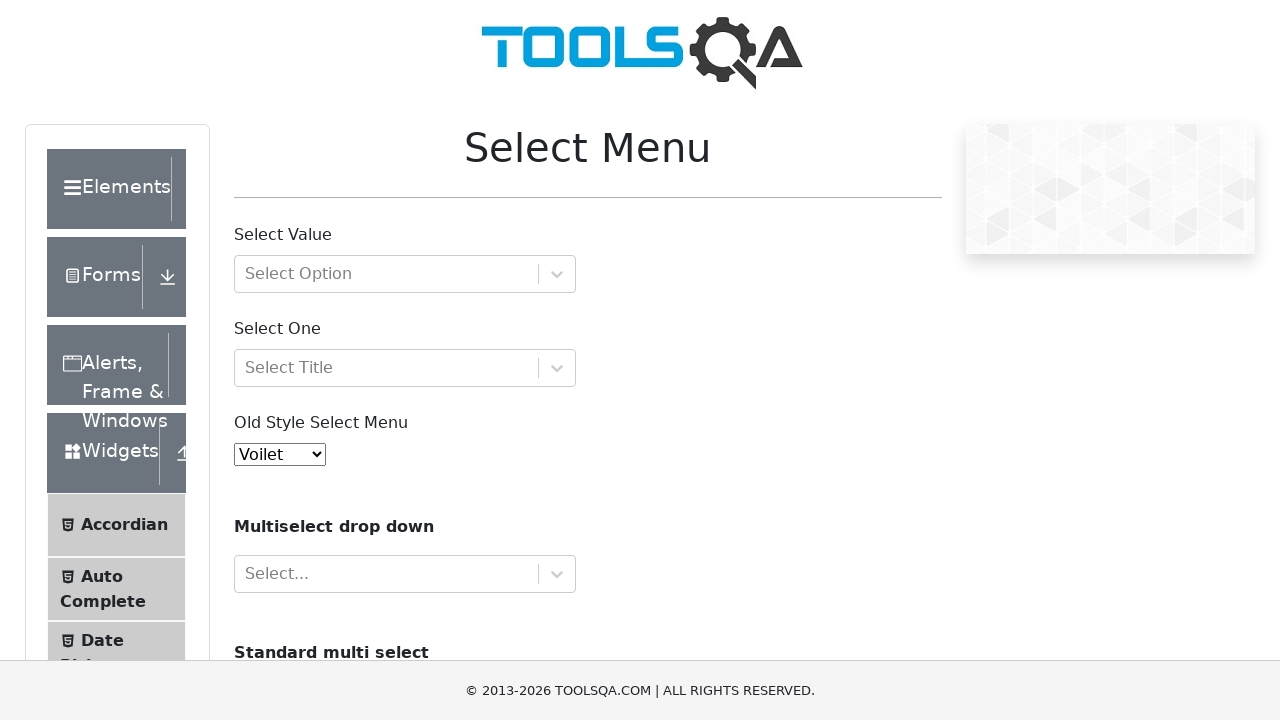

Selected dropdown option: 'Indigo' on #oldSelectMenu
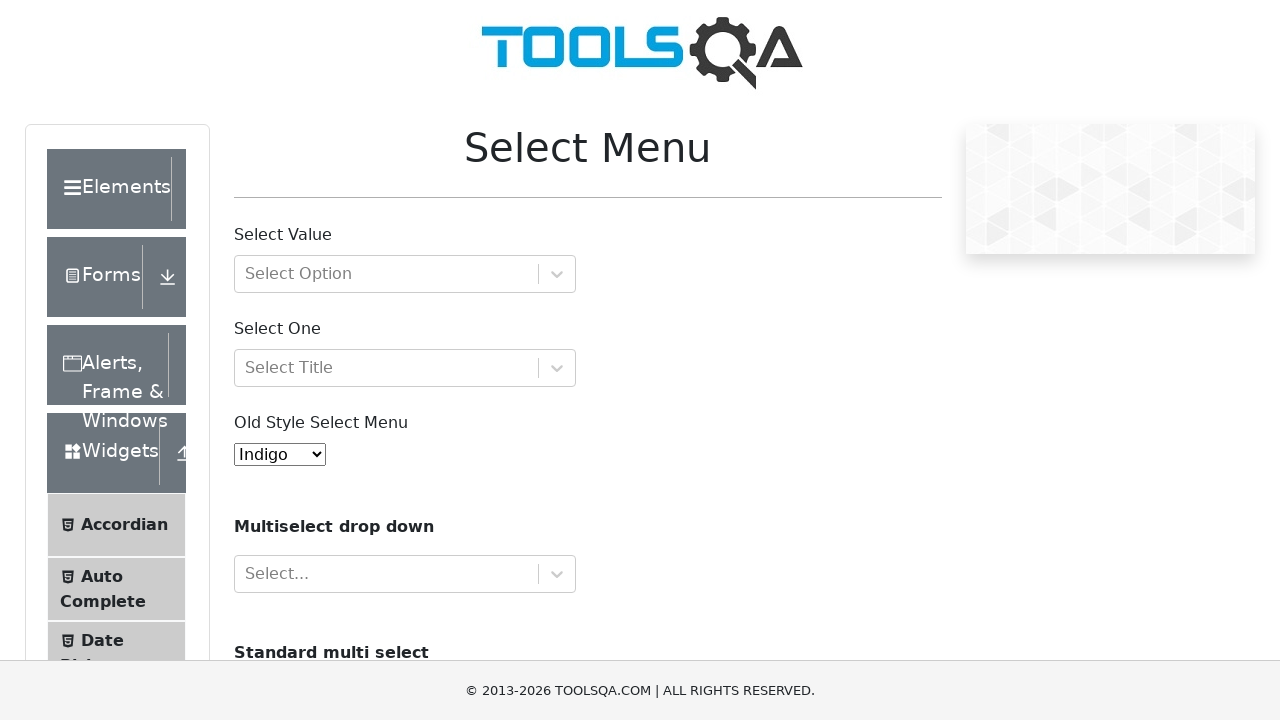

Retrieved selected value from dropdown: '8'
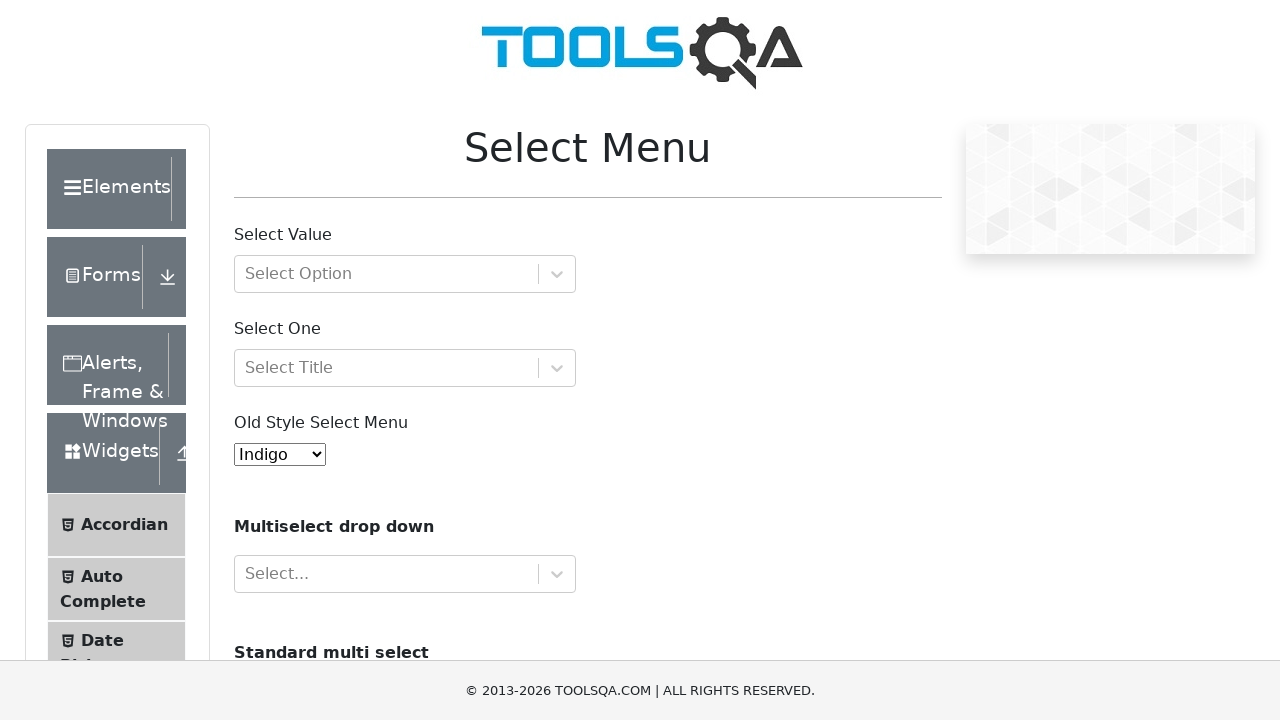

Retrieved selected option text: 'Indigo'
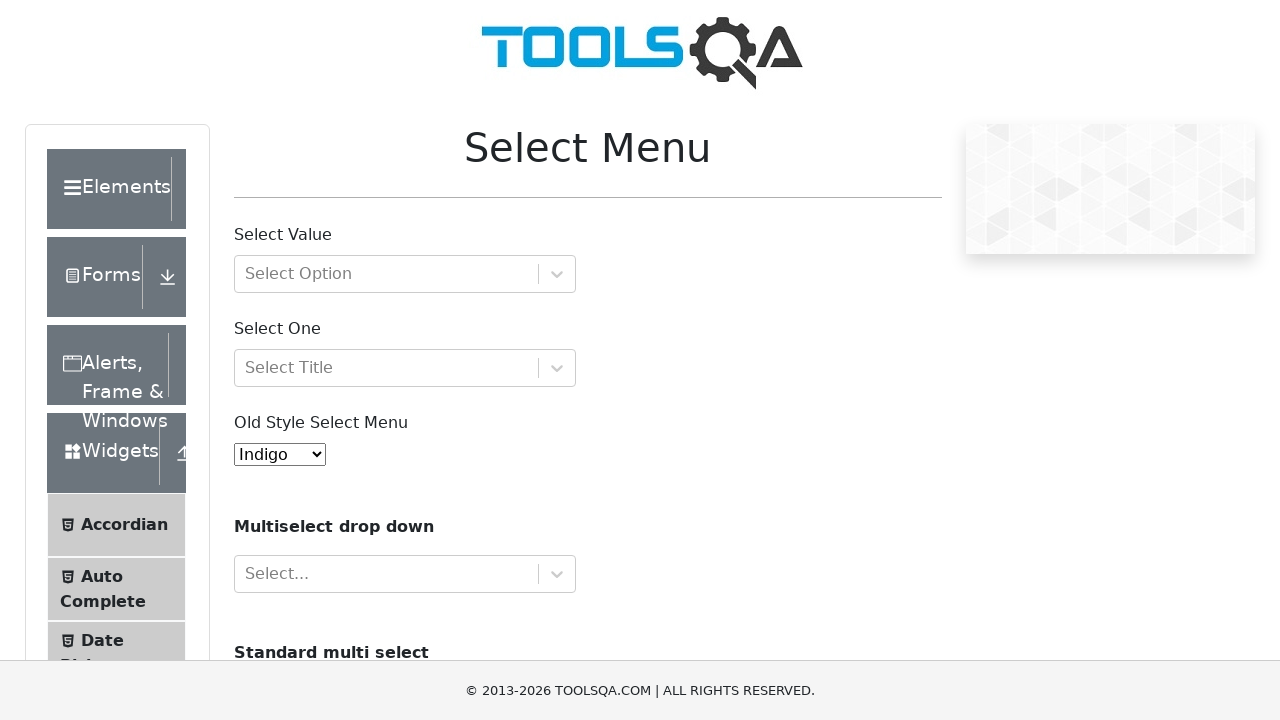

Verified that selected option 'Indigo' matches expected value 'Indigo'
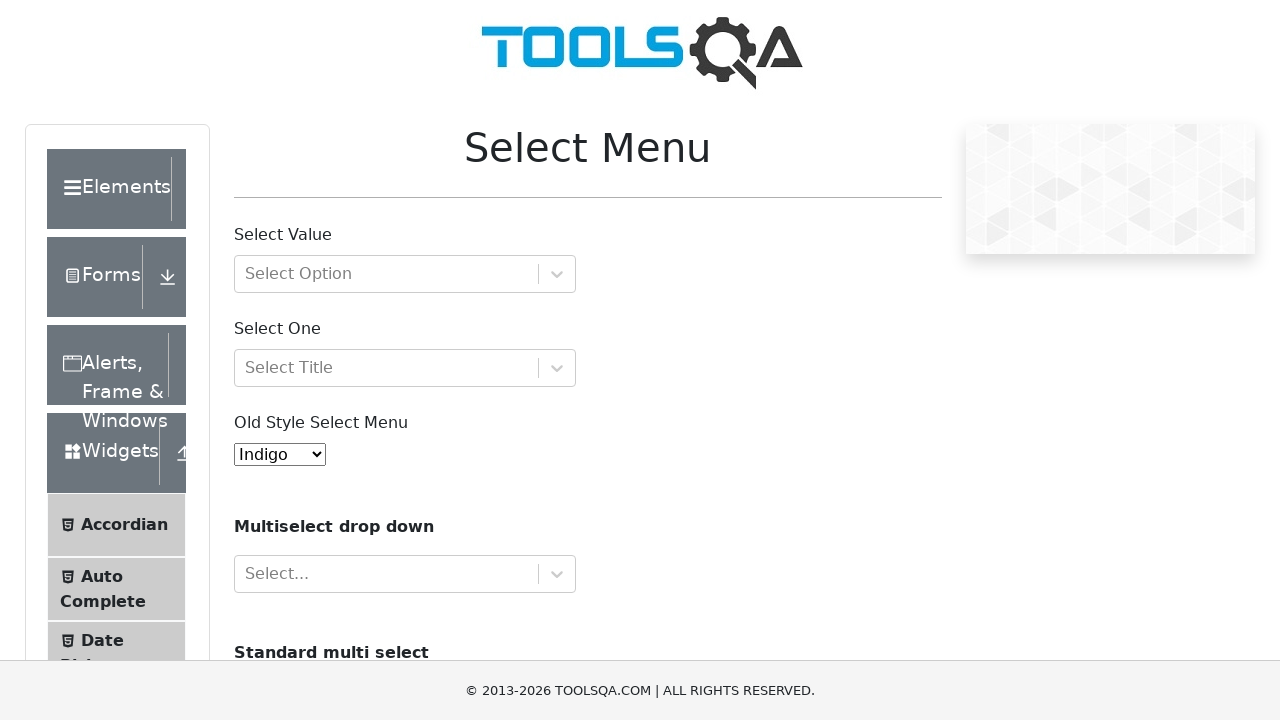

Retrieved option text: 'Magenta'
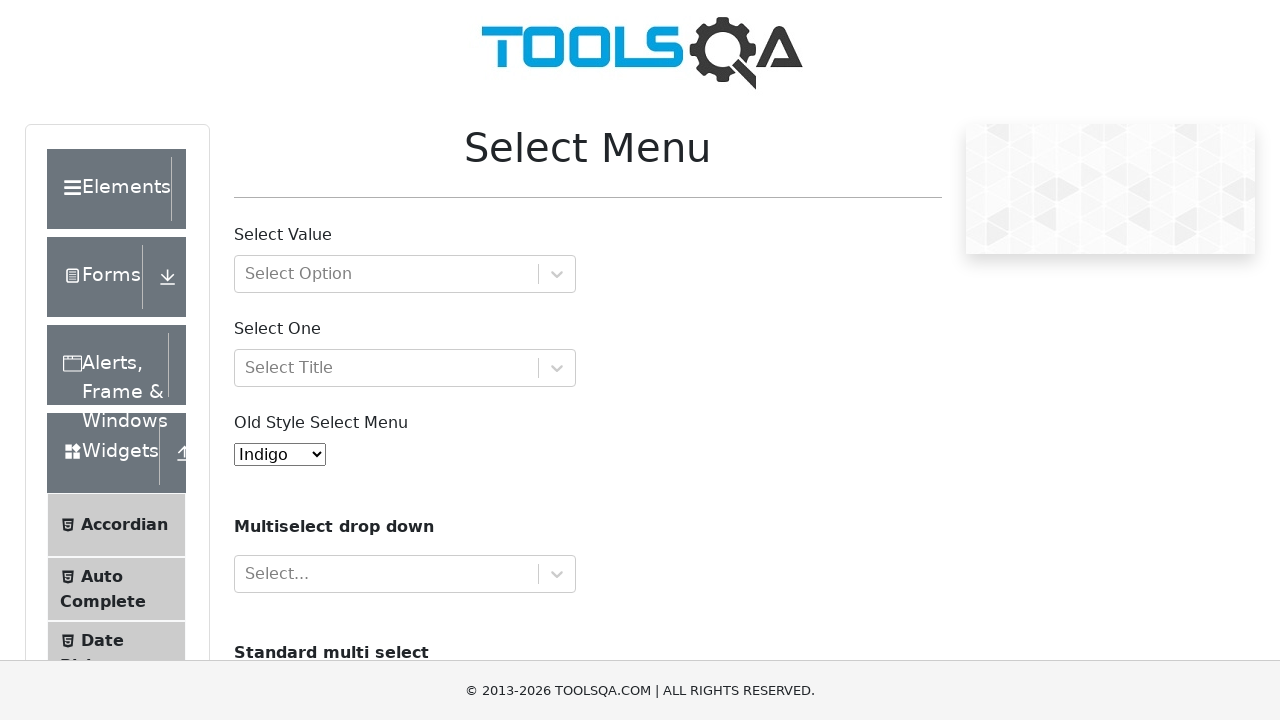

Selected dropdown option: 'Magenta' on #oldSelectMenu
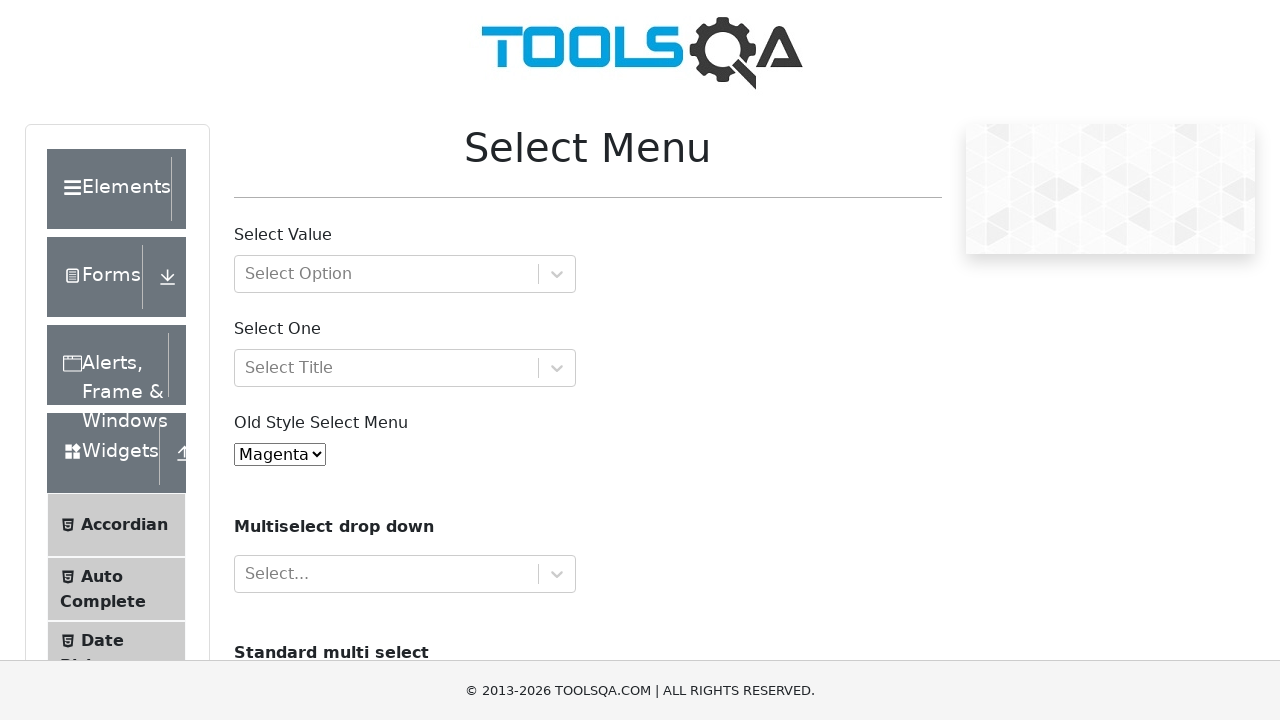

Retrieved selected value from dropdown: '9'
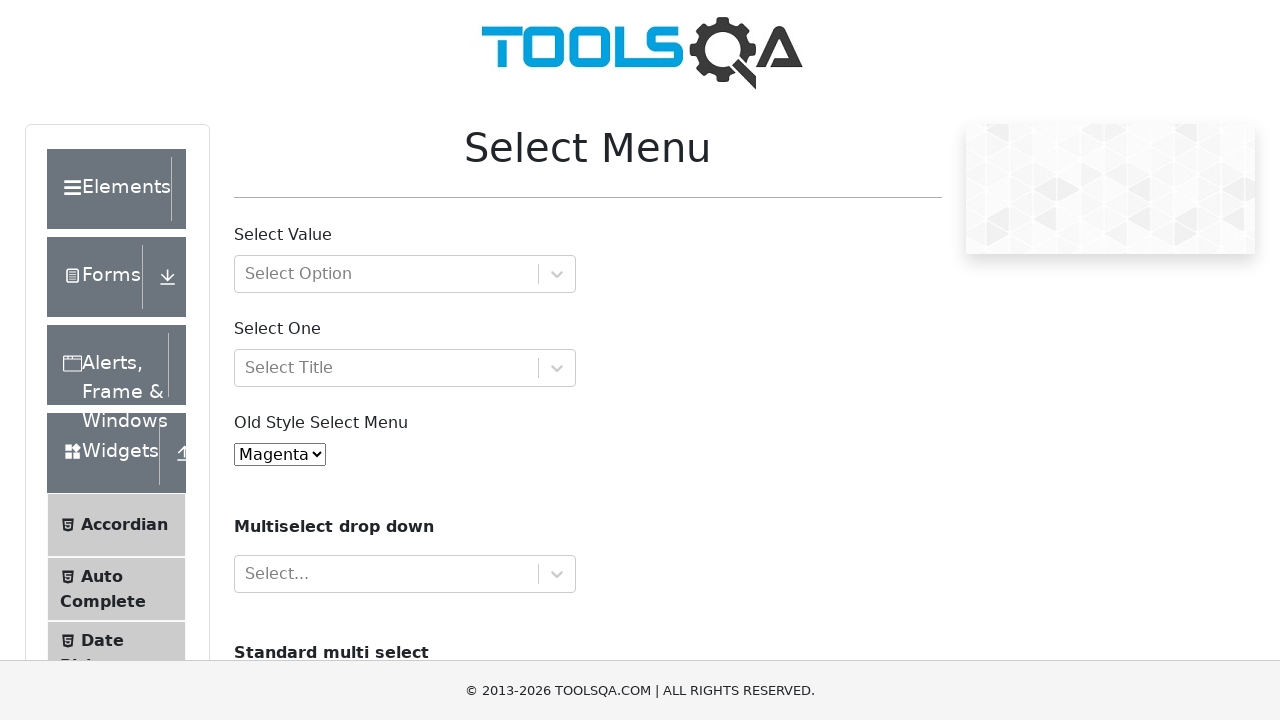

Retrieved selected option text: 'Magenta'
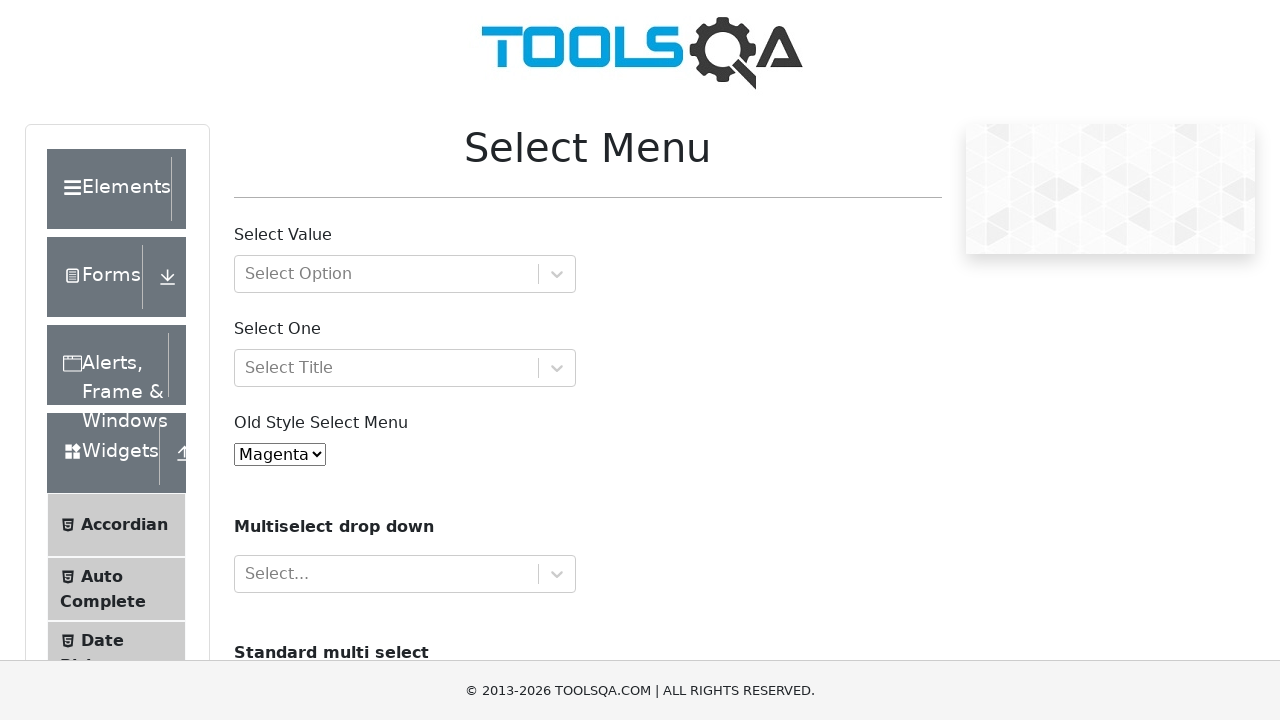

Verified that selected option 'Magenta' matches expected value 'Magenta'
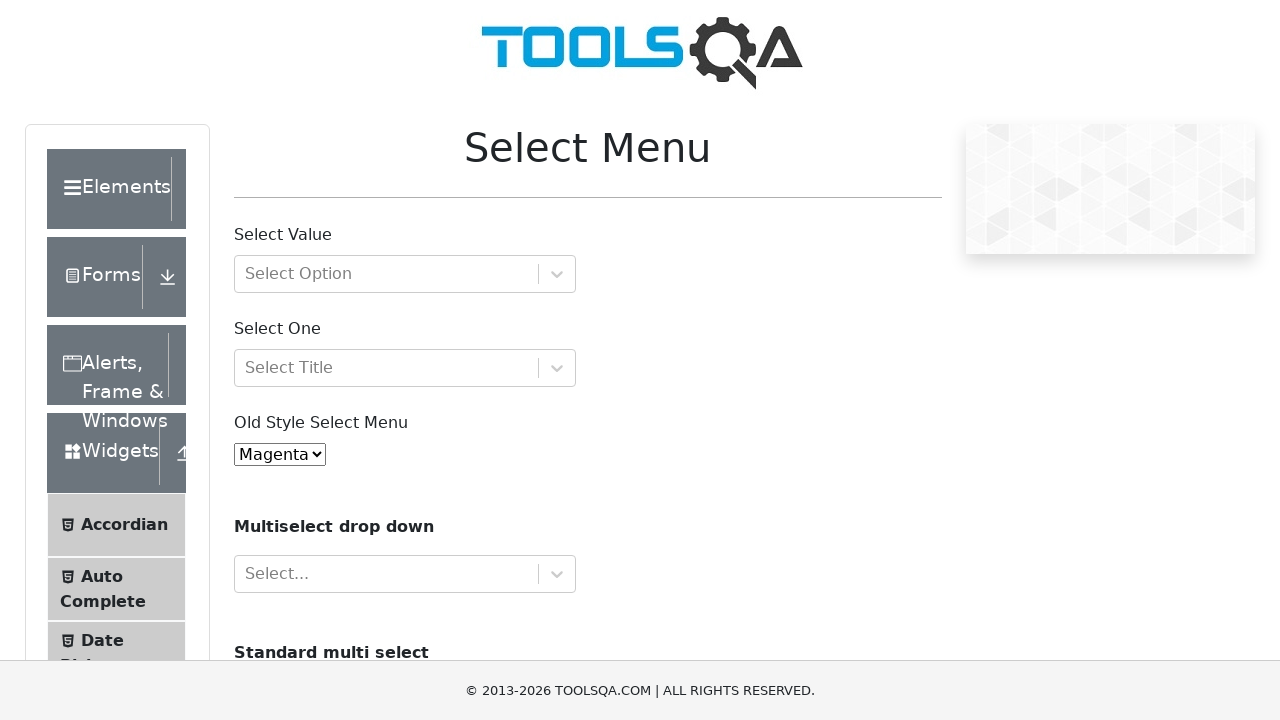

Retrieved option text: 'Aqua'
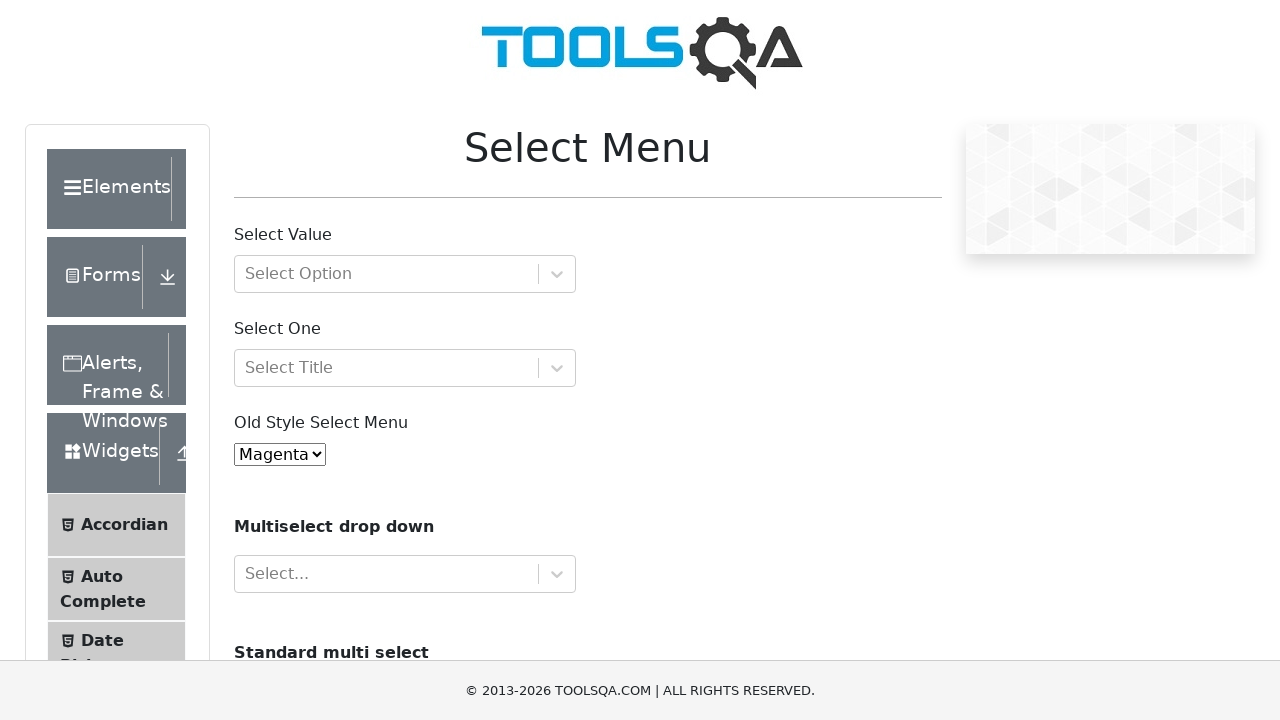

Selected dropdown option: 'Aqua' on #oldSelectMenu
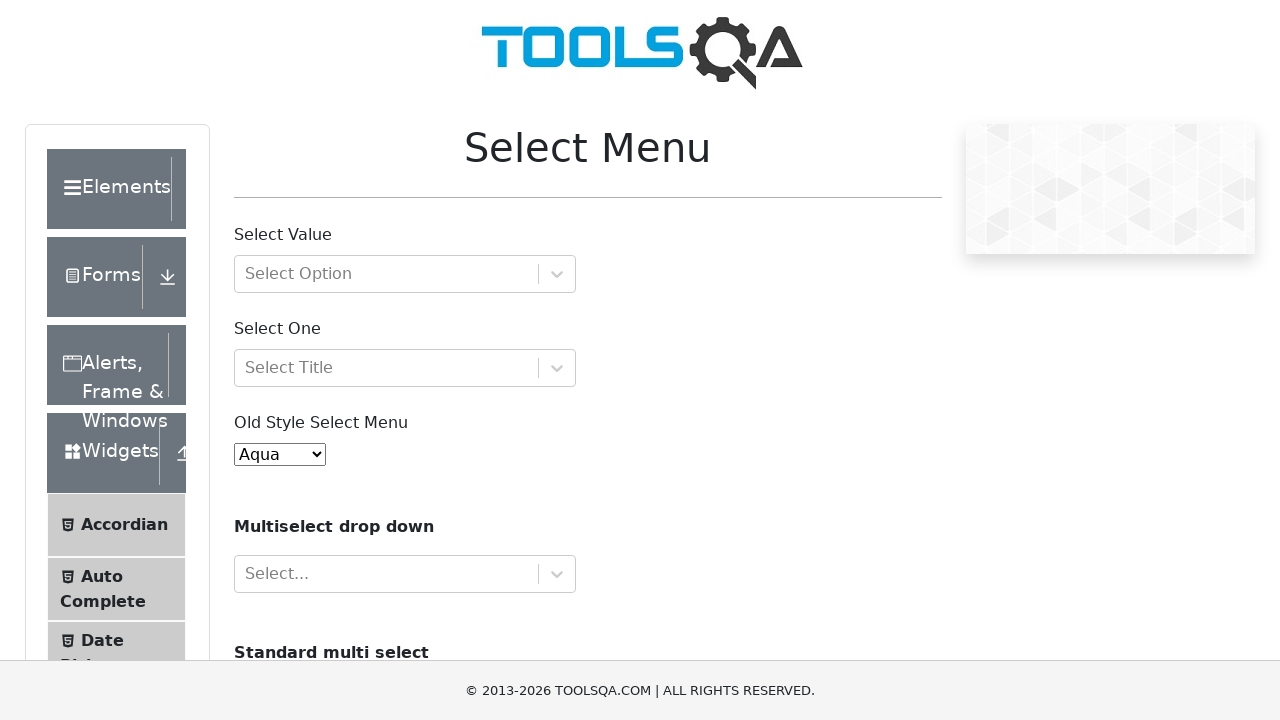

Retrieved selected value from dropdown: '10'
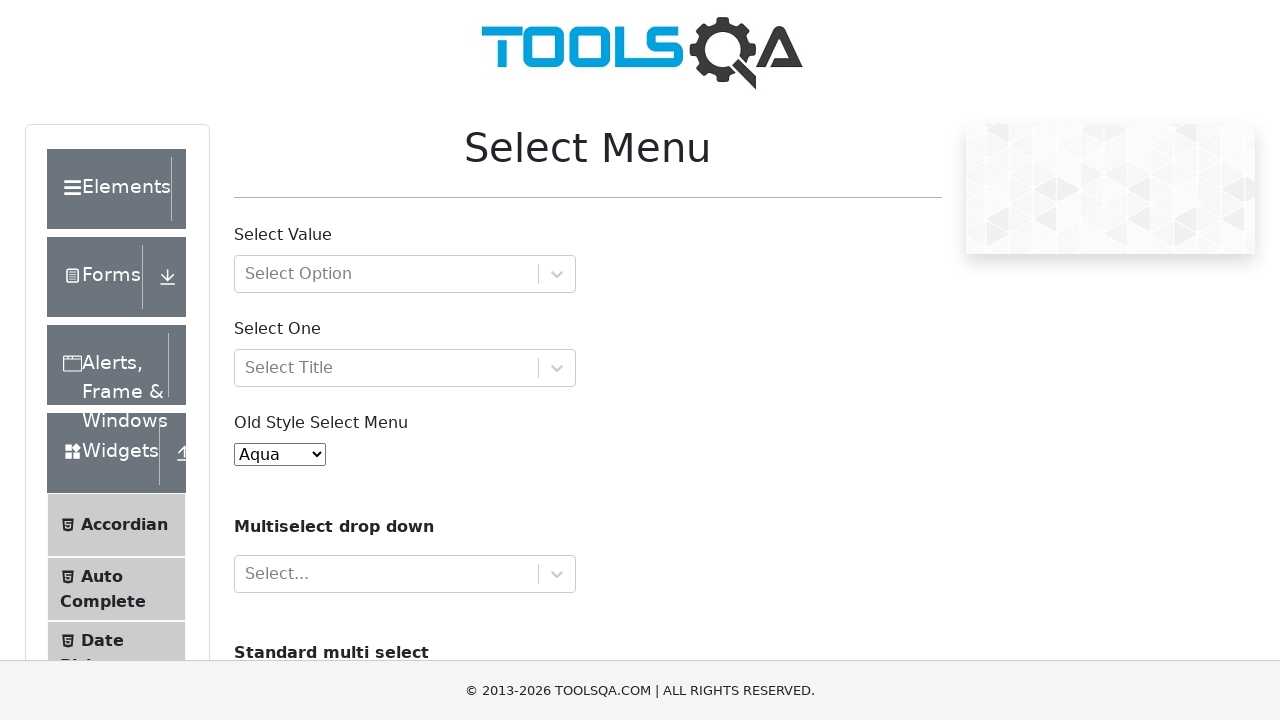

Retrieved selected option text: 'Aqua'
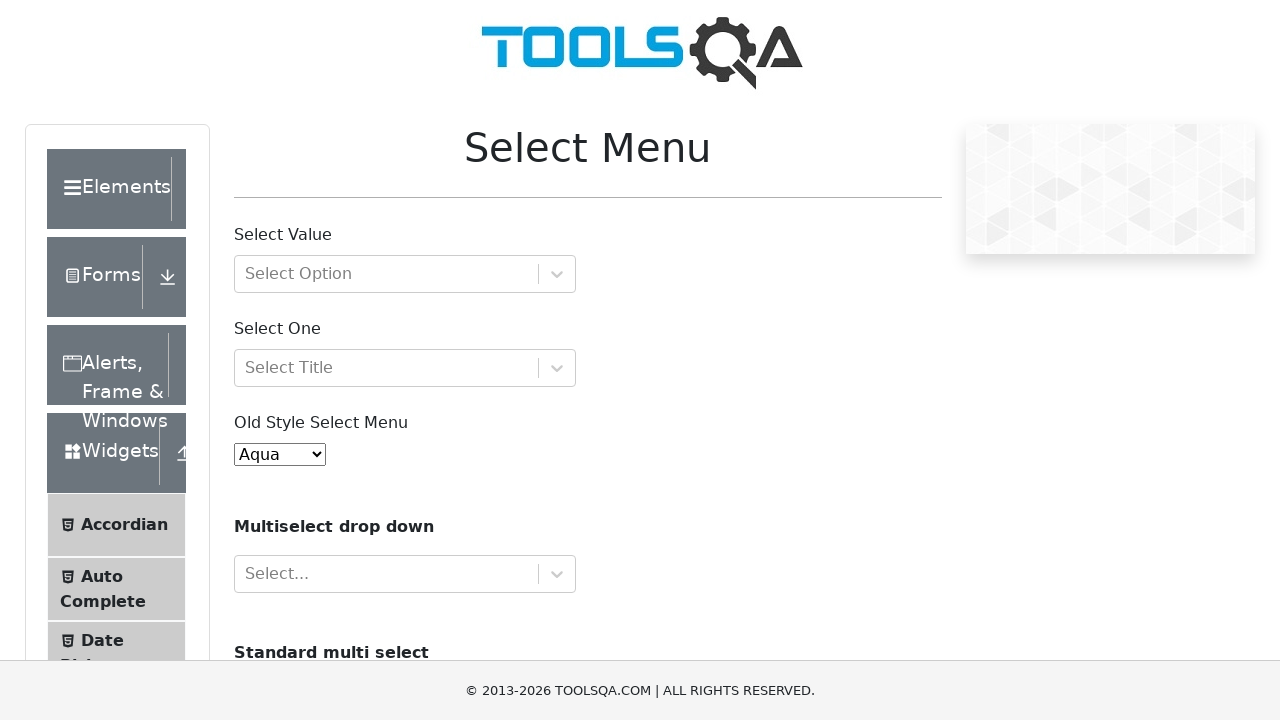

Verified that selected option 'Aqua' matches expected value 'Aqua'
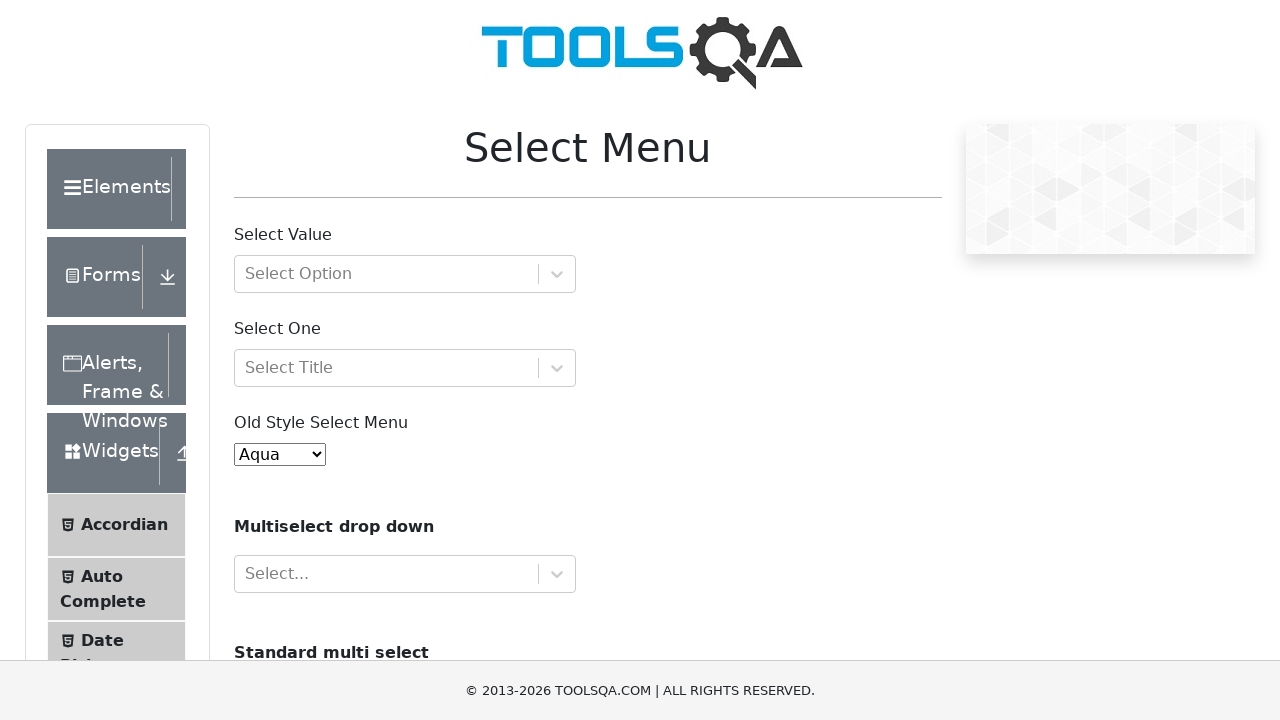

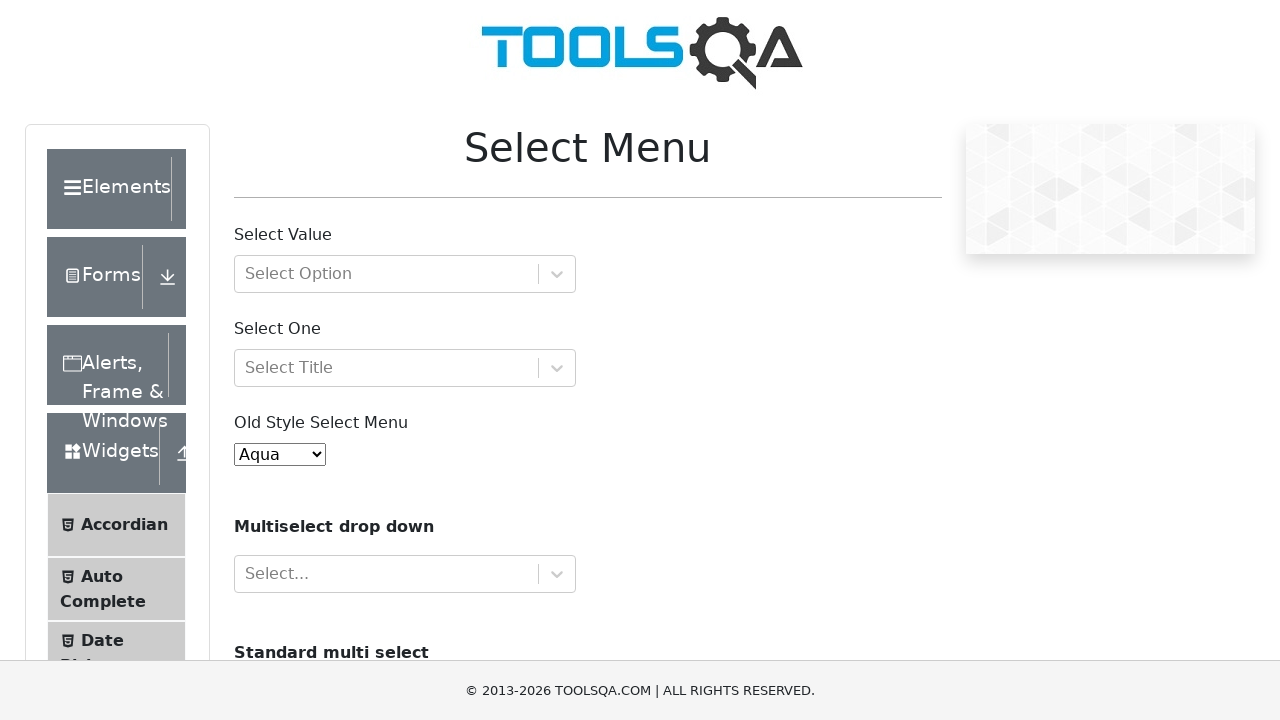